Tests infinite scroll functionality on Douban movie ranking page by scrolling down the page multiple times to load more content

Starting URL: https://movie.douban.com/typerank?type_name=剧情&type=11&interval_id=100:90&action=

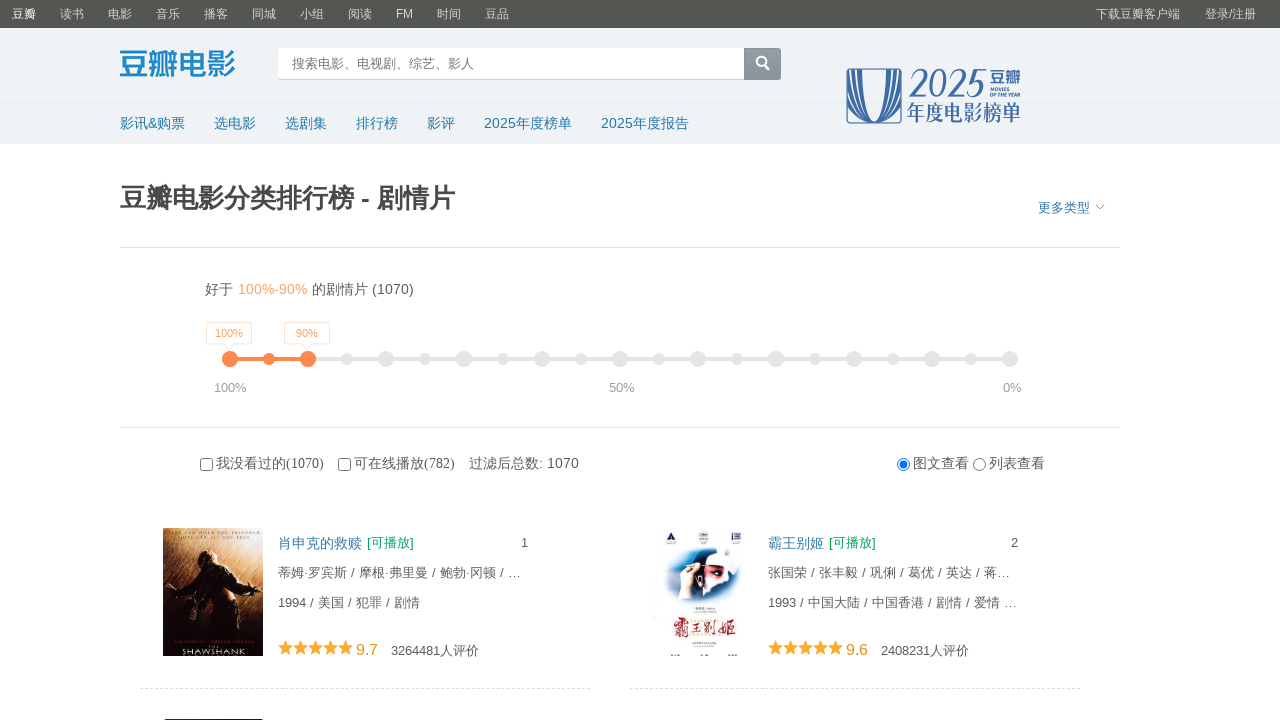

Waited for page to reach networkidle state on Douban movie ranking page
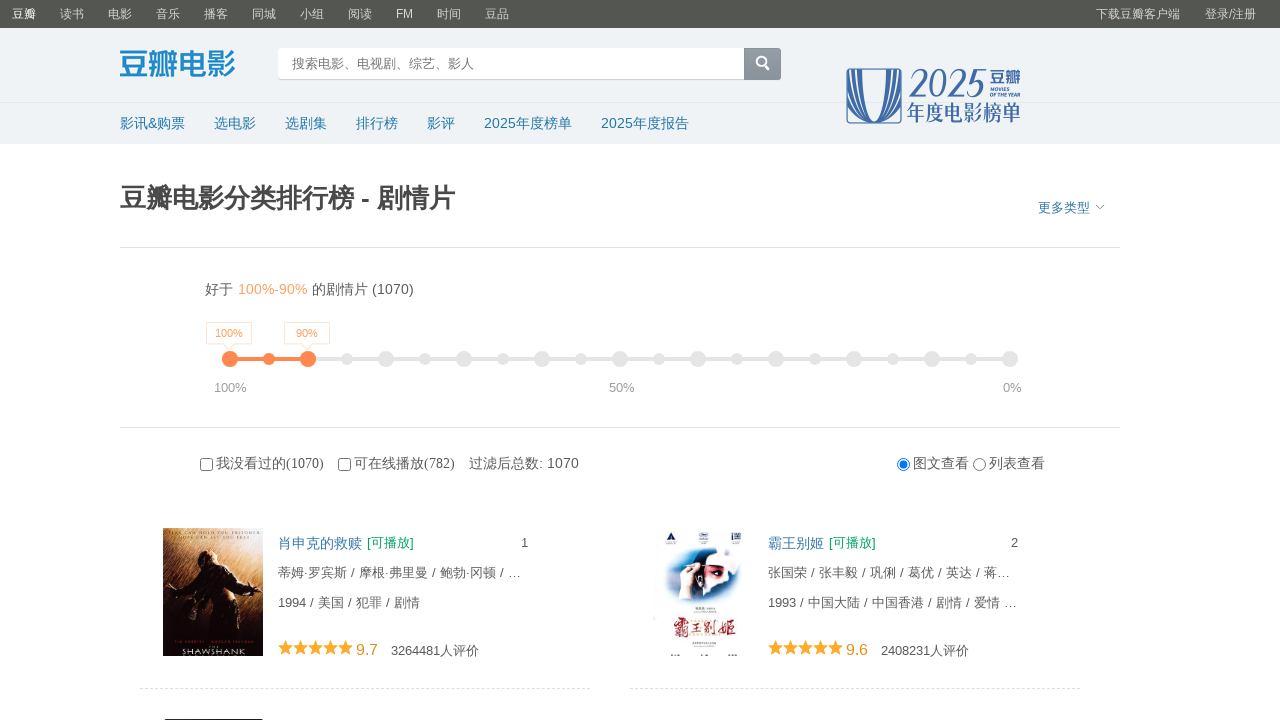

Scrolled down by 10000px (iteration 1/20)
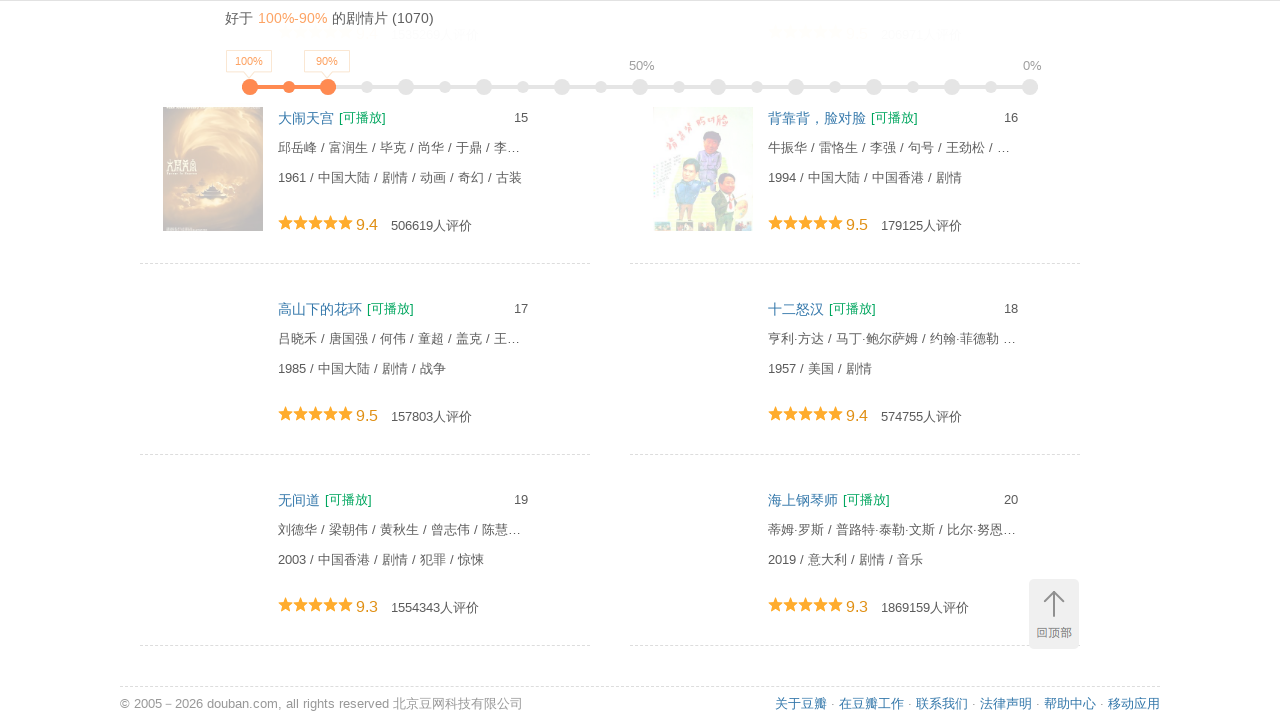

Waited 2 seconds for content to load after scroll (iteration 1/20)
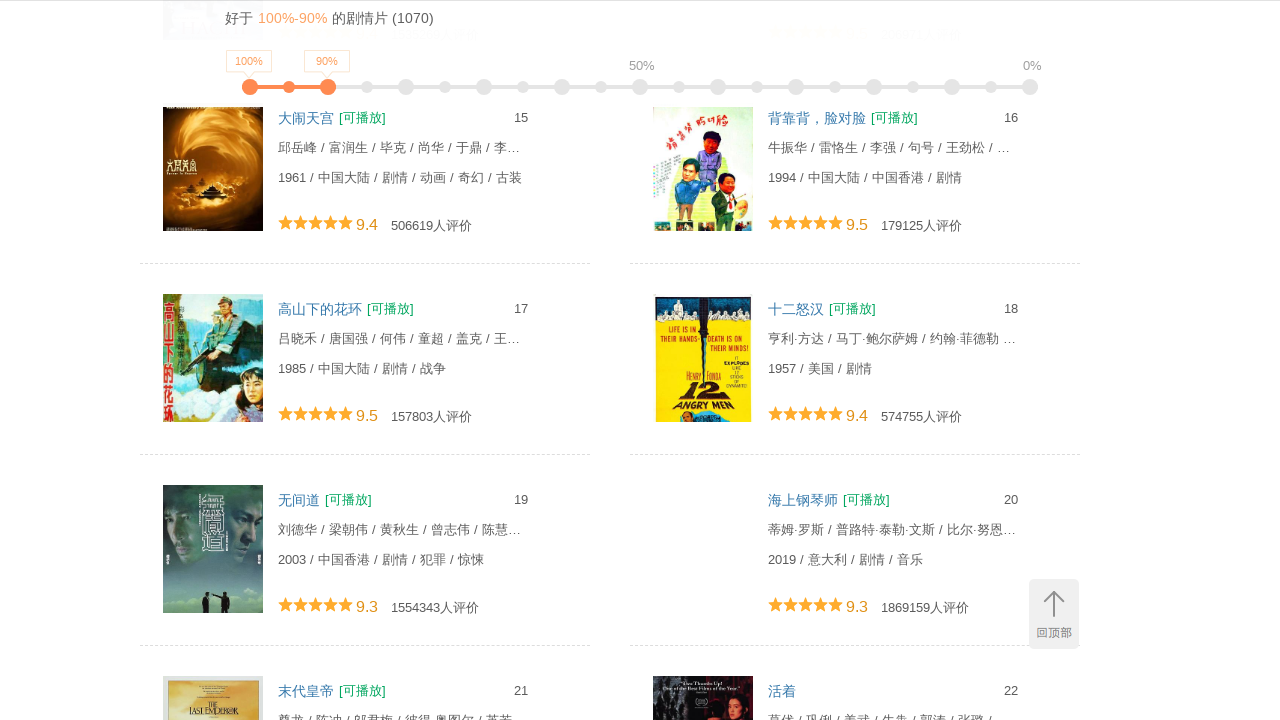

Scrolled down by 10000px (iteration 2/20)
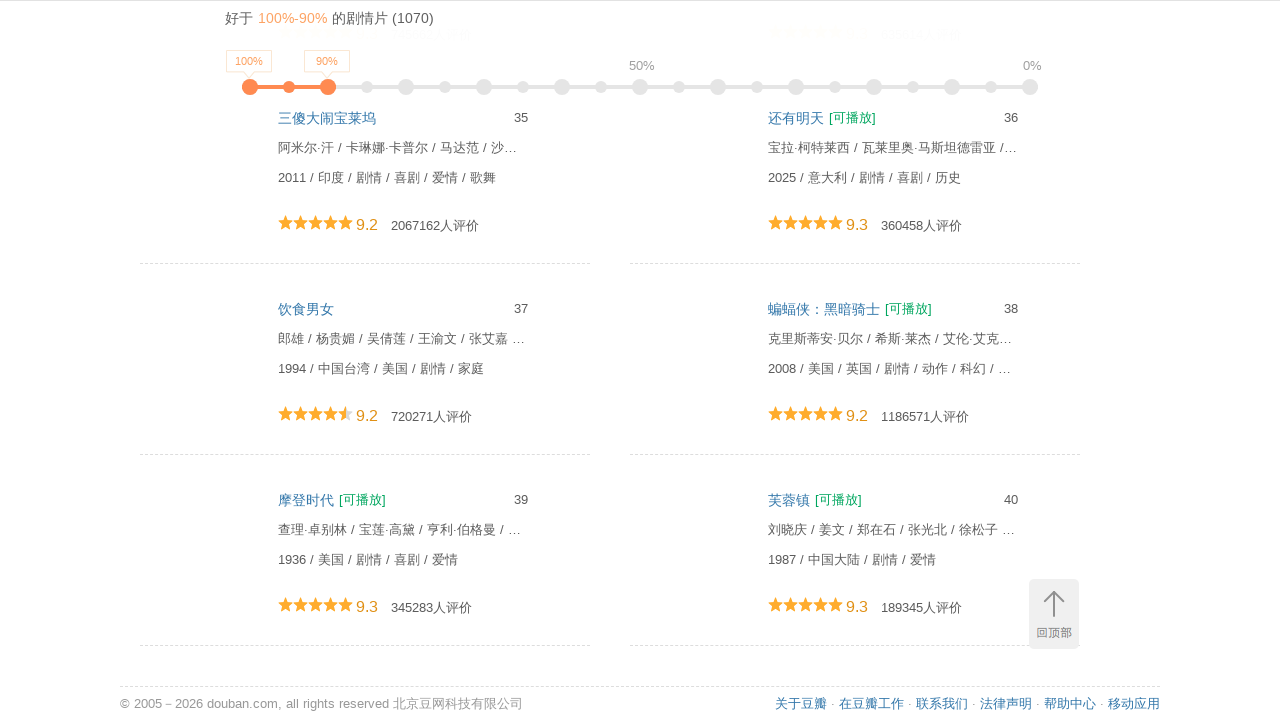

Waited 2 seconds for content to load after scroll (iteration 2/20)
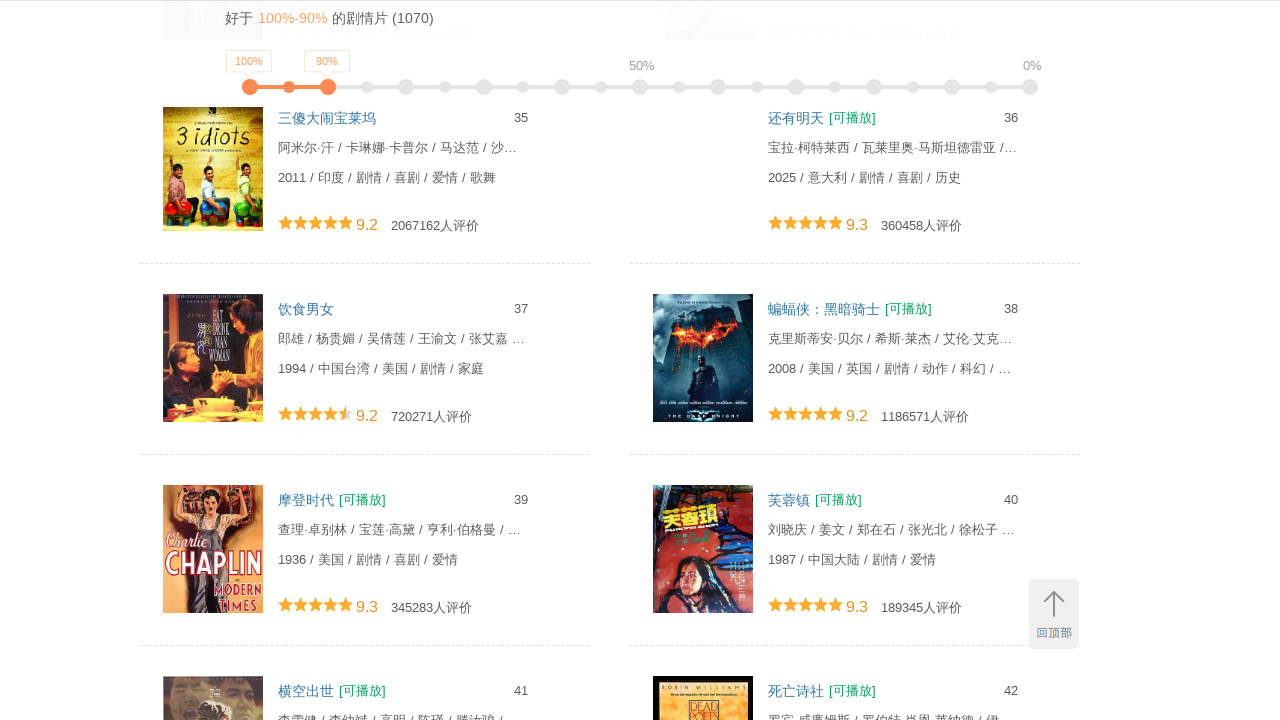

Scrolled down by 10000px (iteration 3/20)
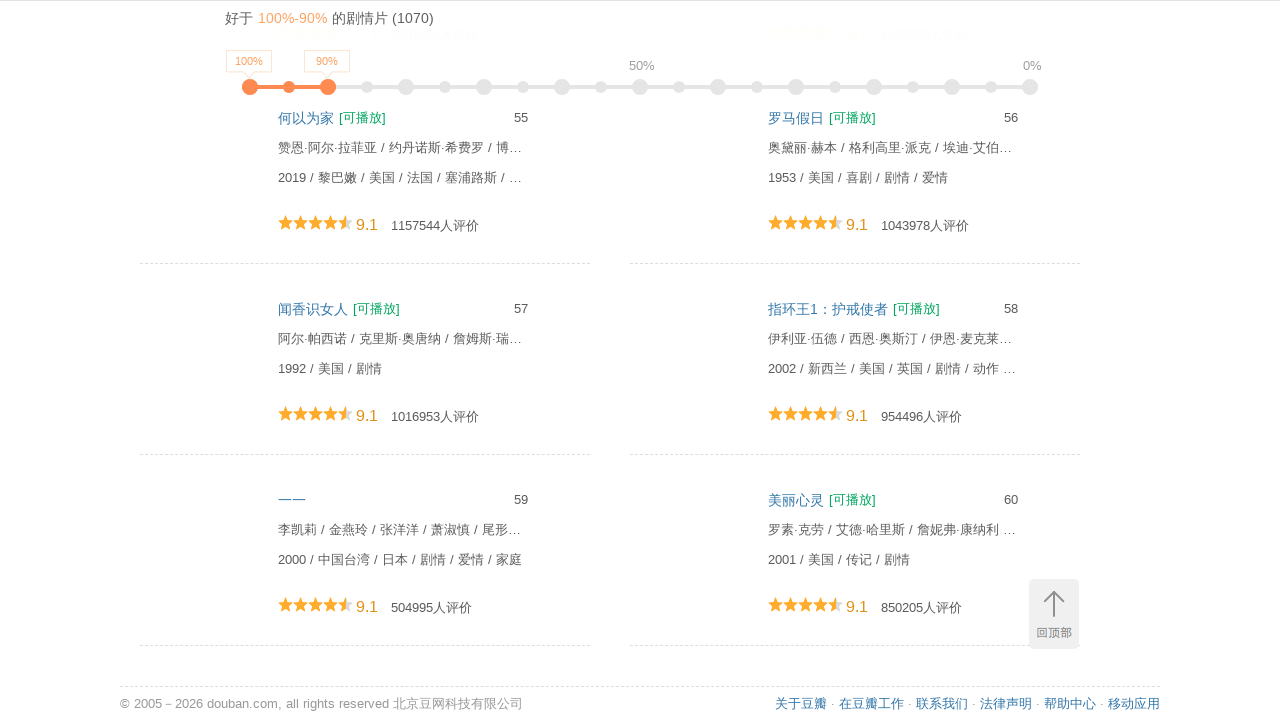

Waited 2 seconds for content to load after scroll (iteration 3/20)
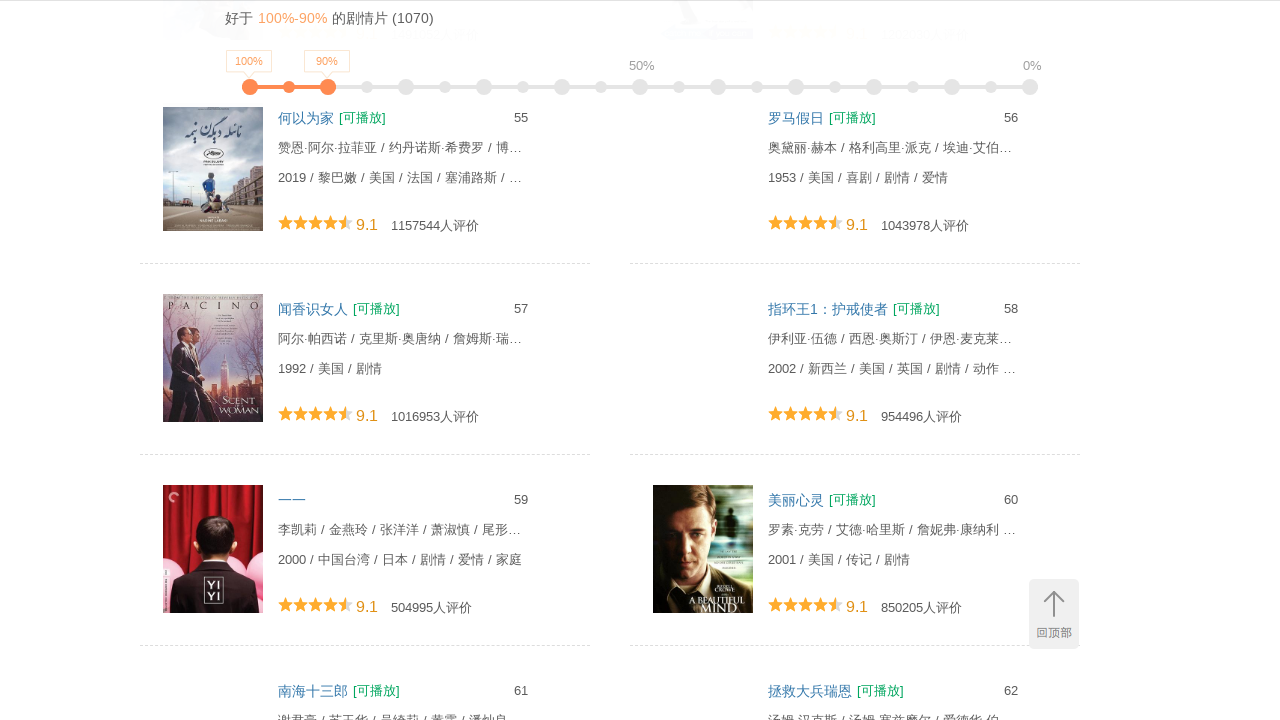

Scrolled down by 10000px (iteration 4/20)
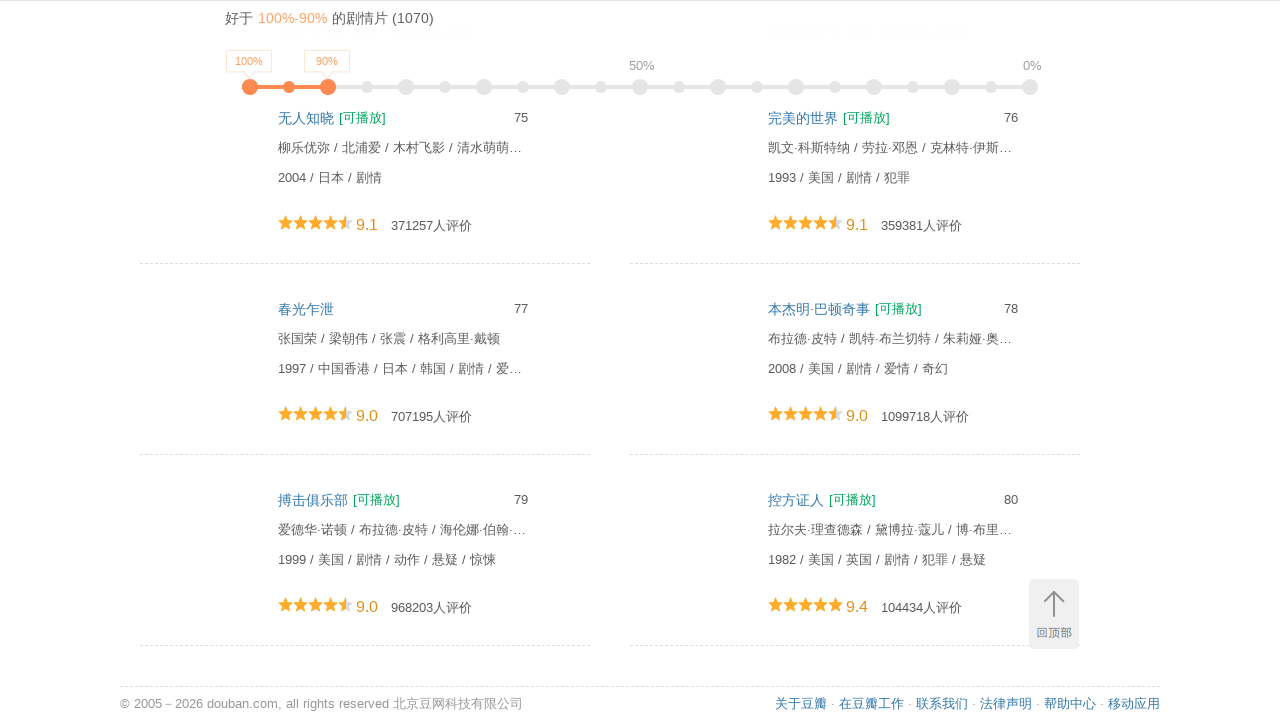

Waited 2 seconds for content to load after scroll (iteration 4/20)
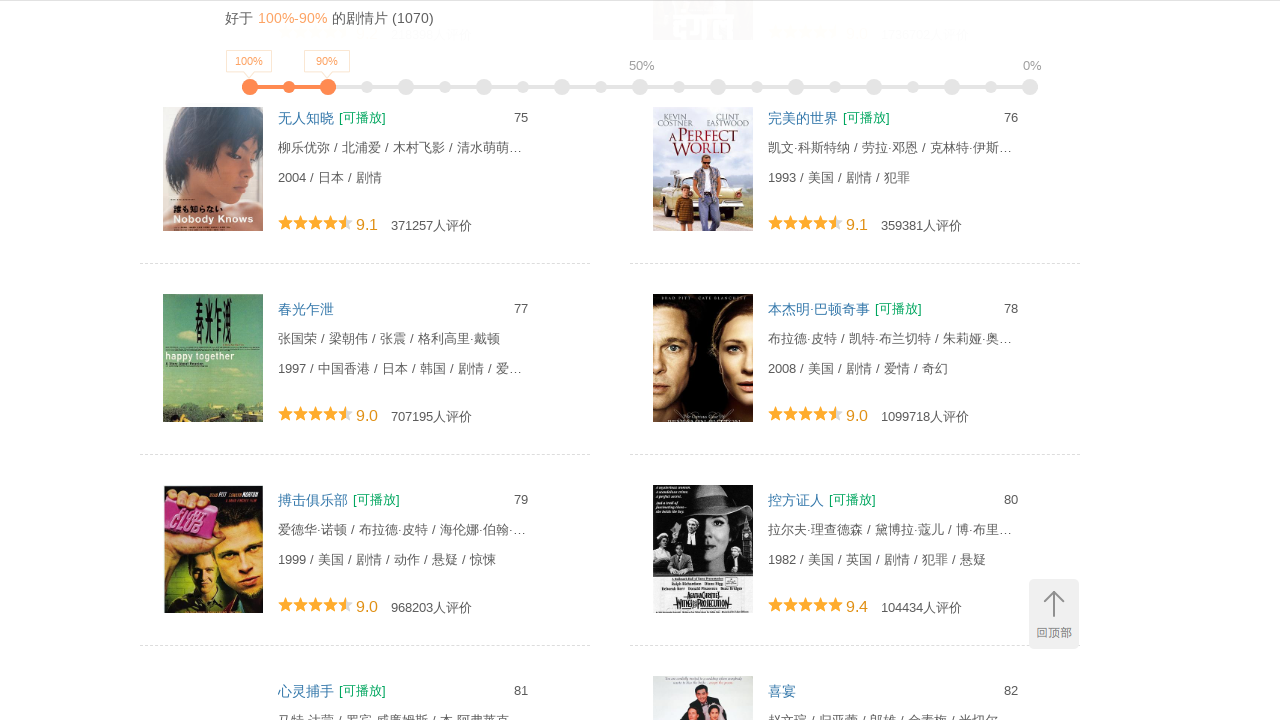

Scrolled down by 10000px (iteration 5/20)
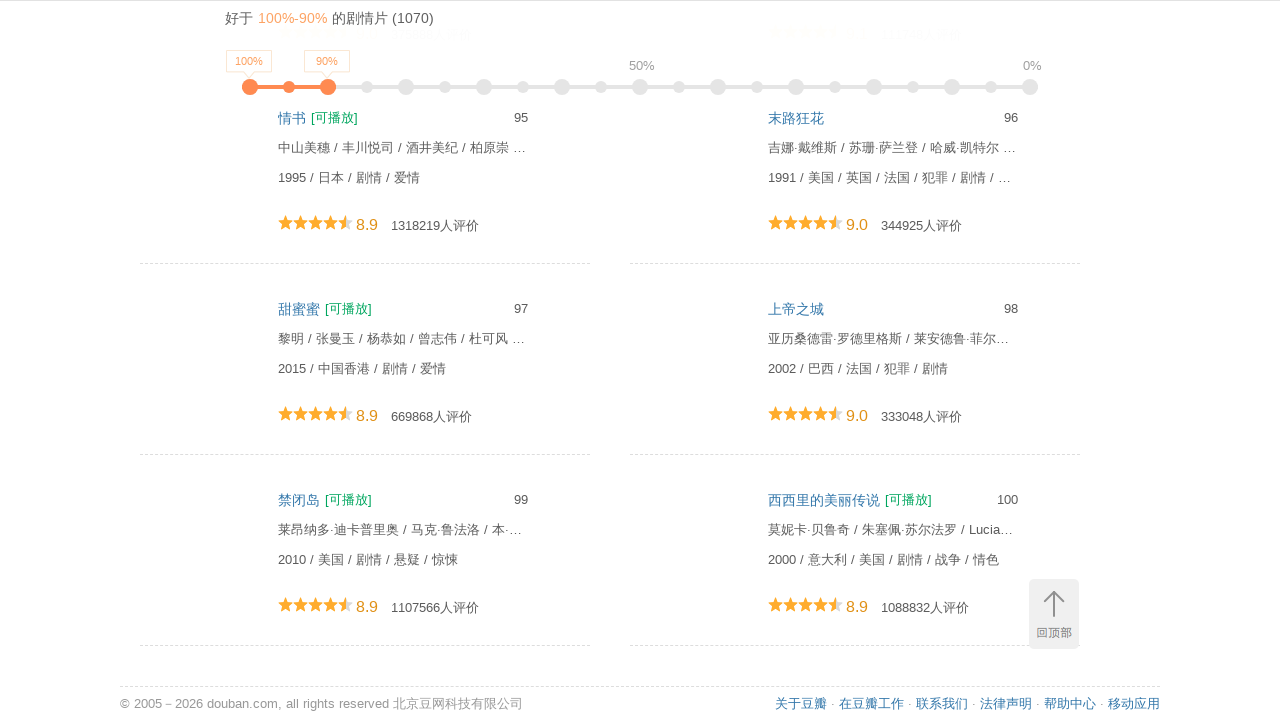

Waited 2 seconds for content to load after scroll (iteration 5/20)
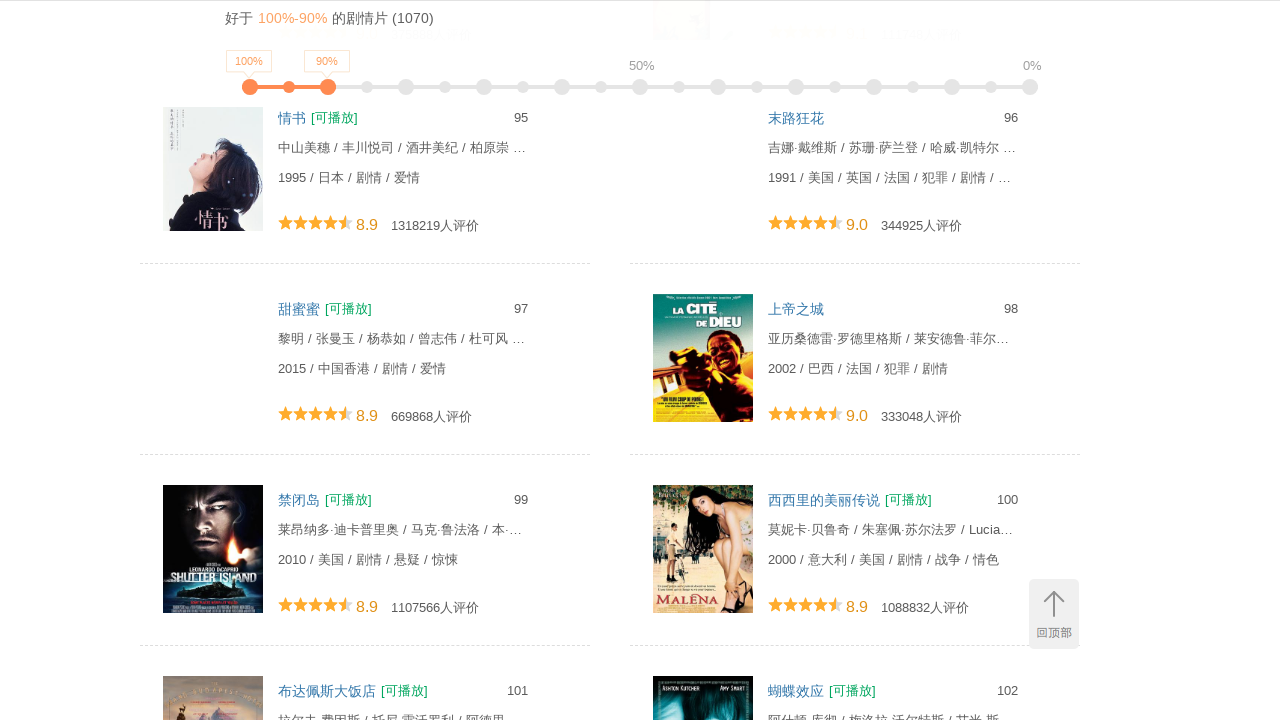

Scrolled down by 10000px (iteration 6/20)
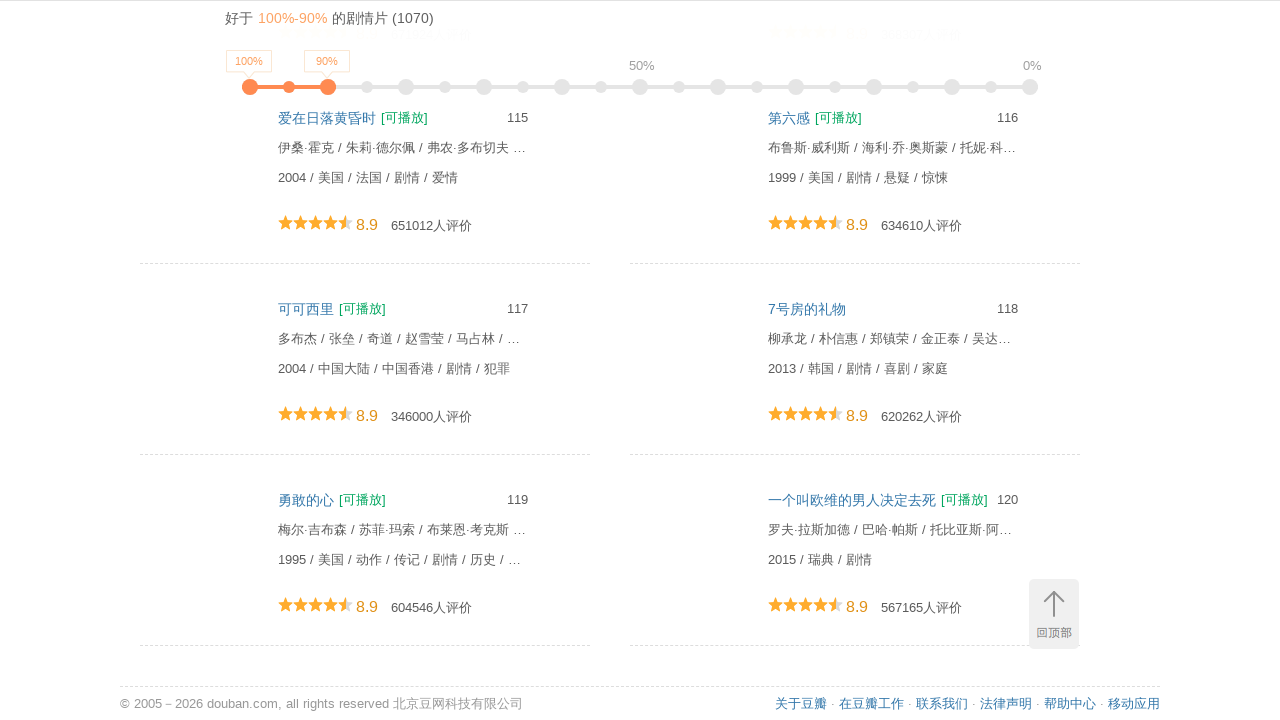

Waited 2 seconds for content to load after scroll (iteration 6/20)
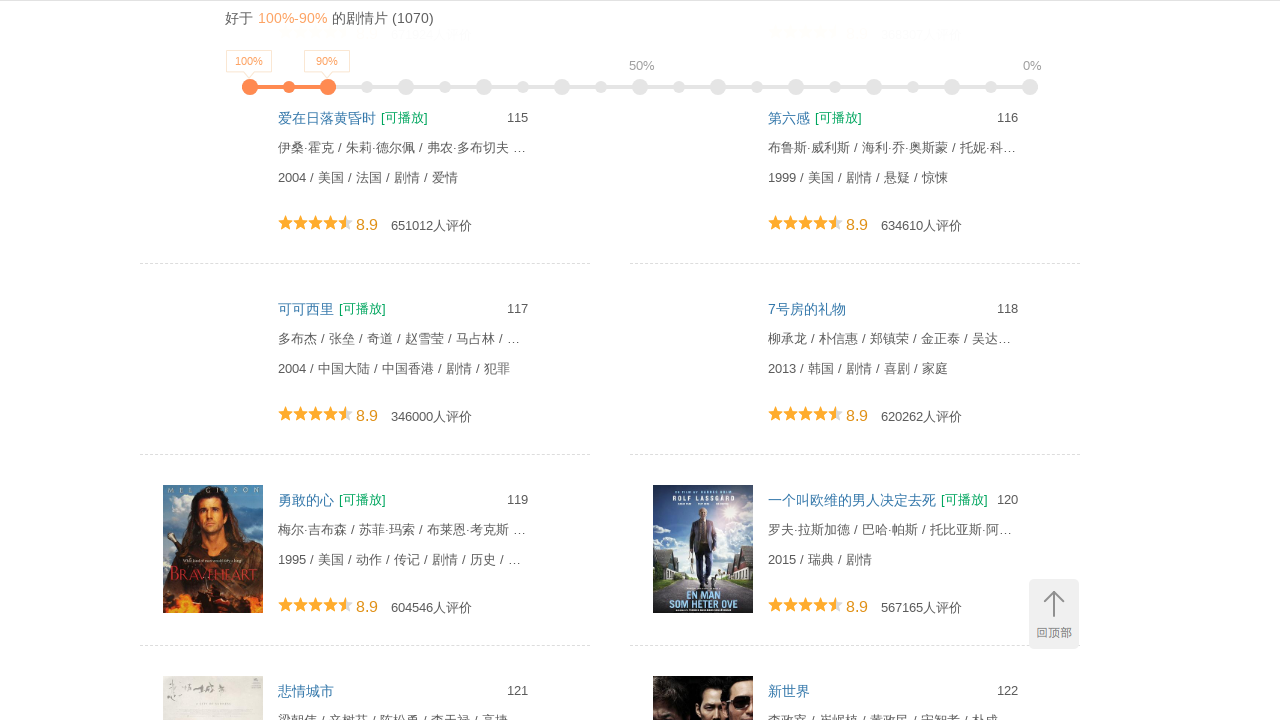

Scrolled down by 10000px (iteration 7/20)
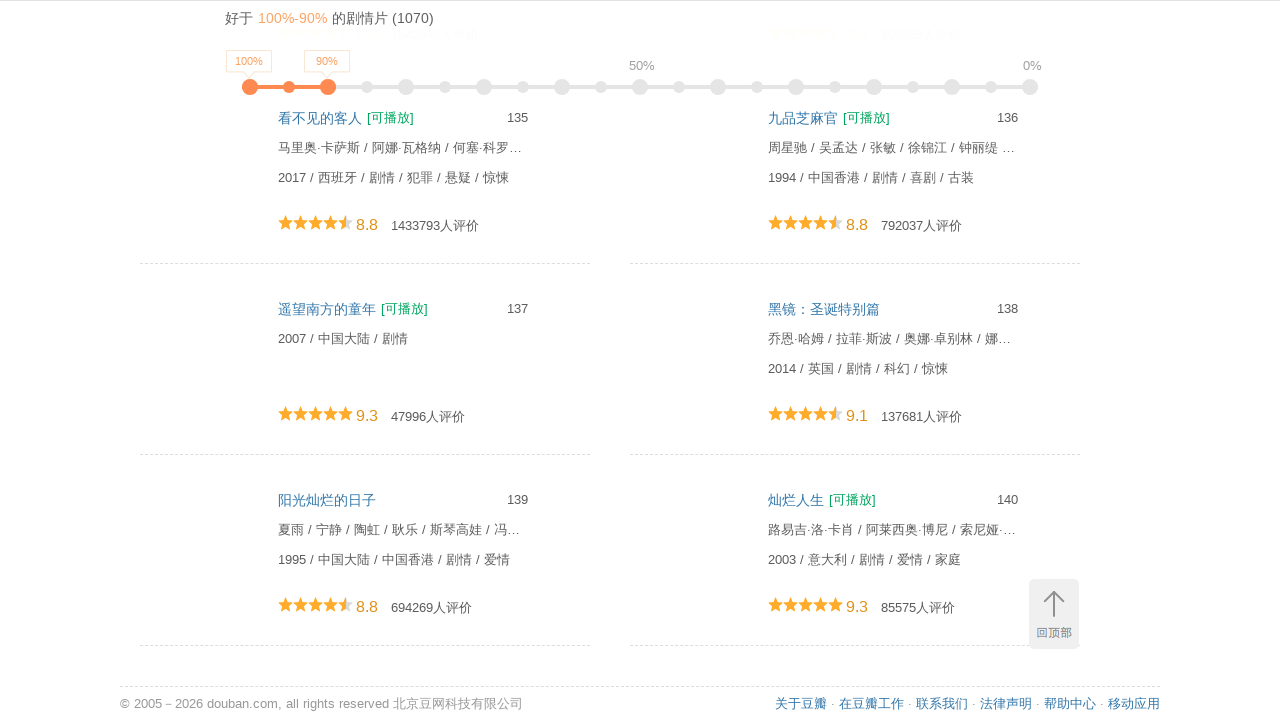

Waited 2 seconds for content to load after scroll (iteration 7/20)
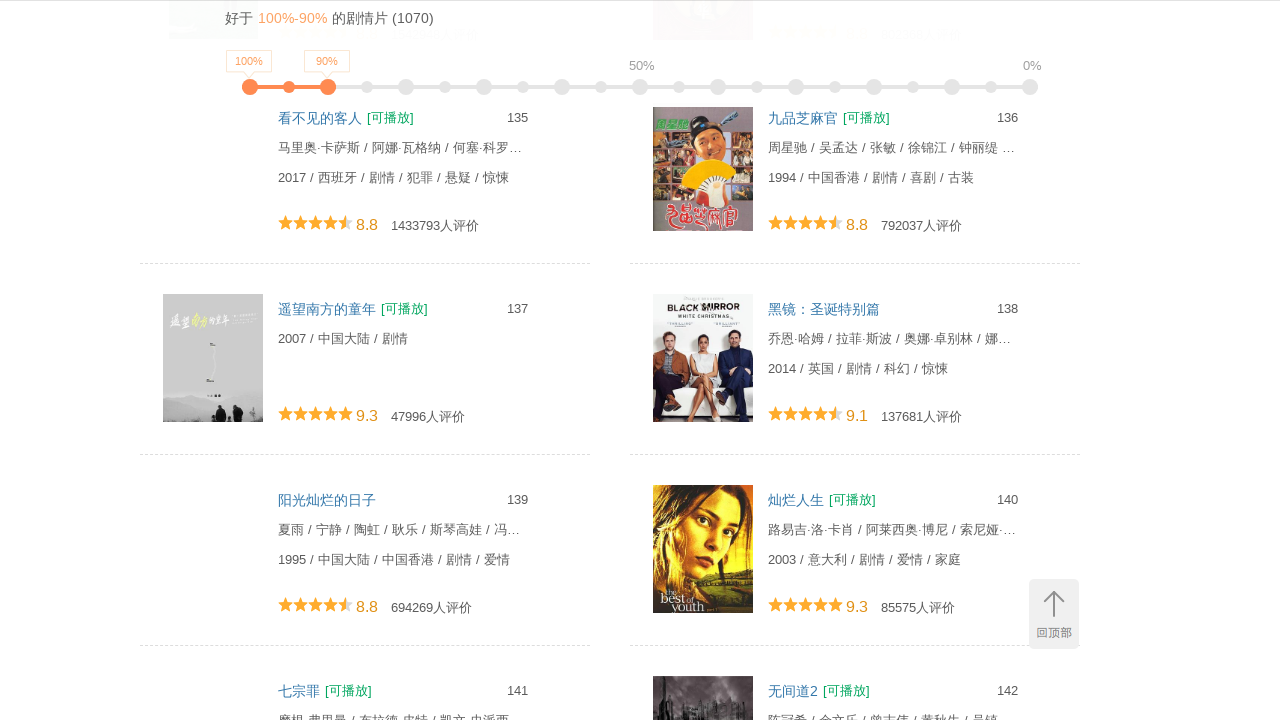

Scrolled down by 10000px (iteration 8/20)
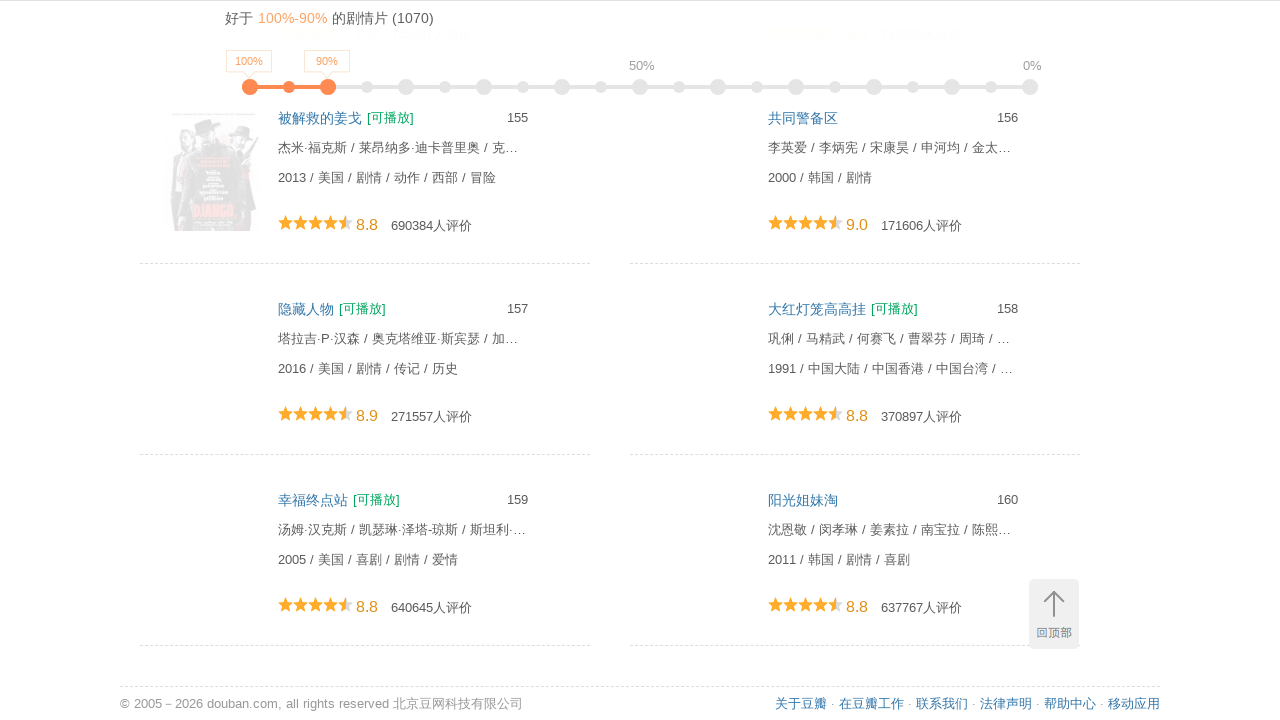

Waited 2 seconds for content to load after scroll (iteration 8/20)
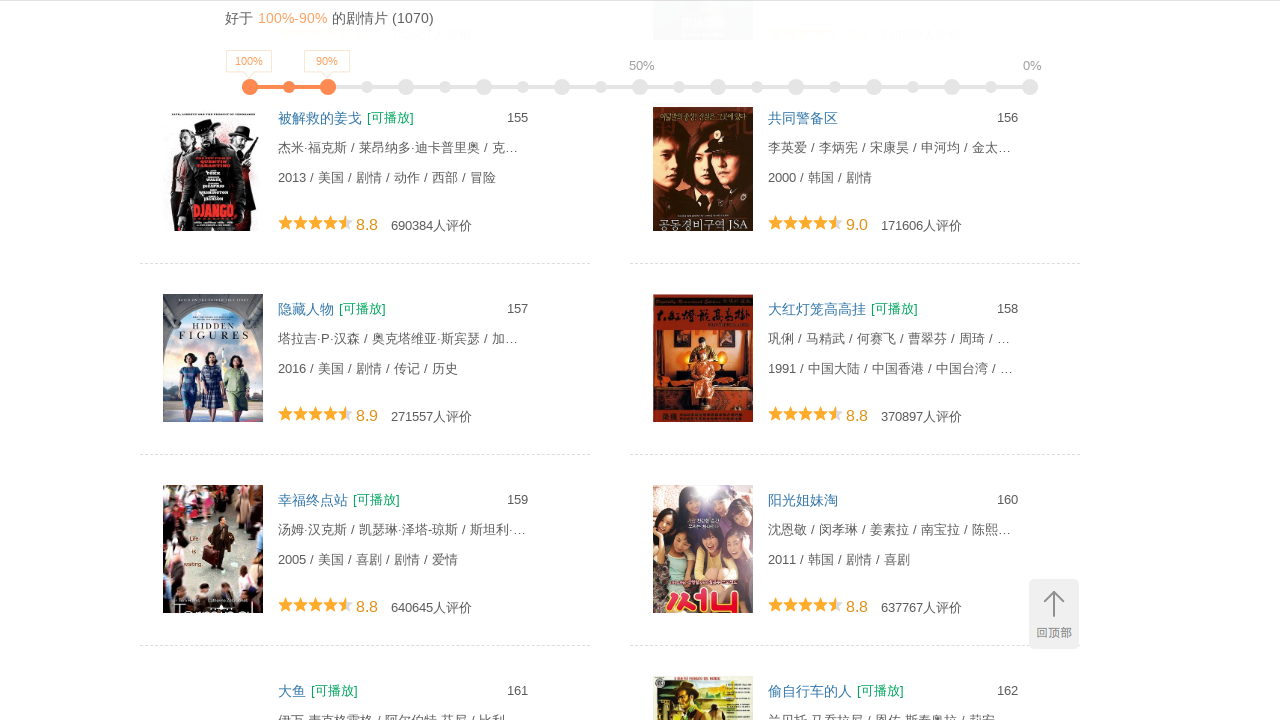

Scrolled down by 10000px (iteration 9/20)
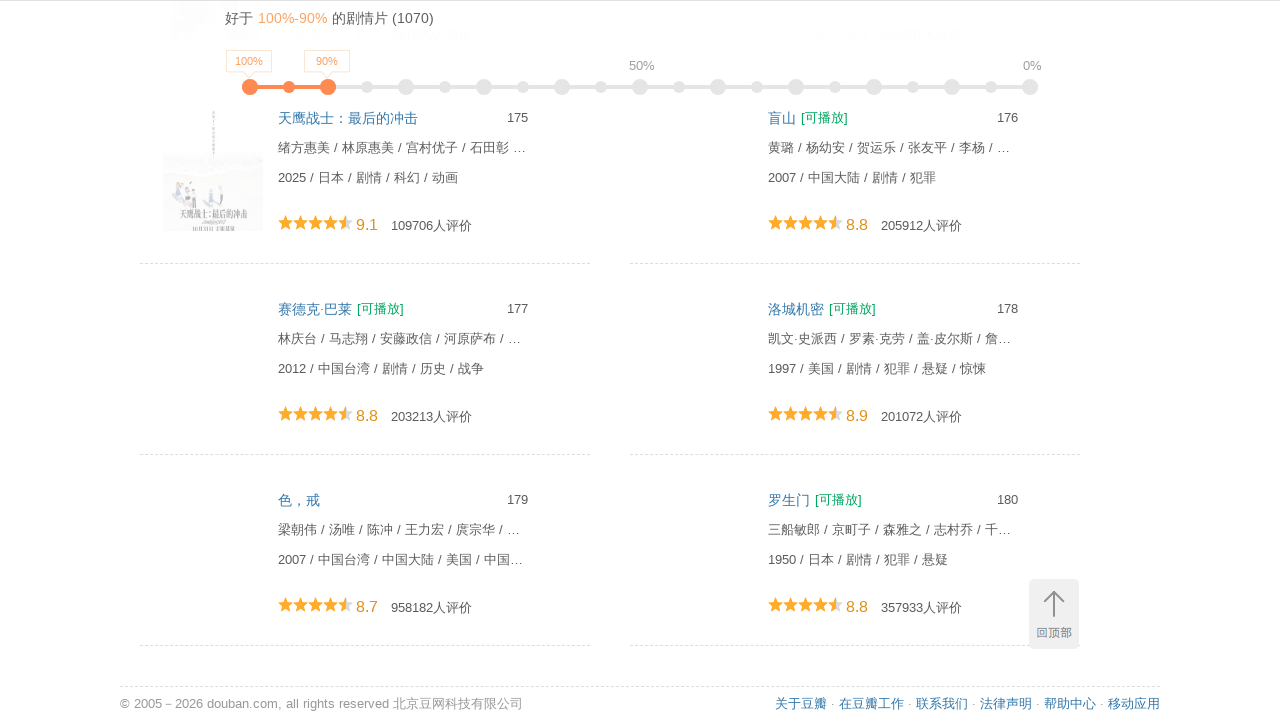

Waited 2 seconds for content to load after scroll (iteration 9/20)
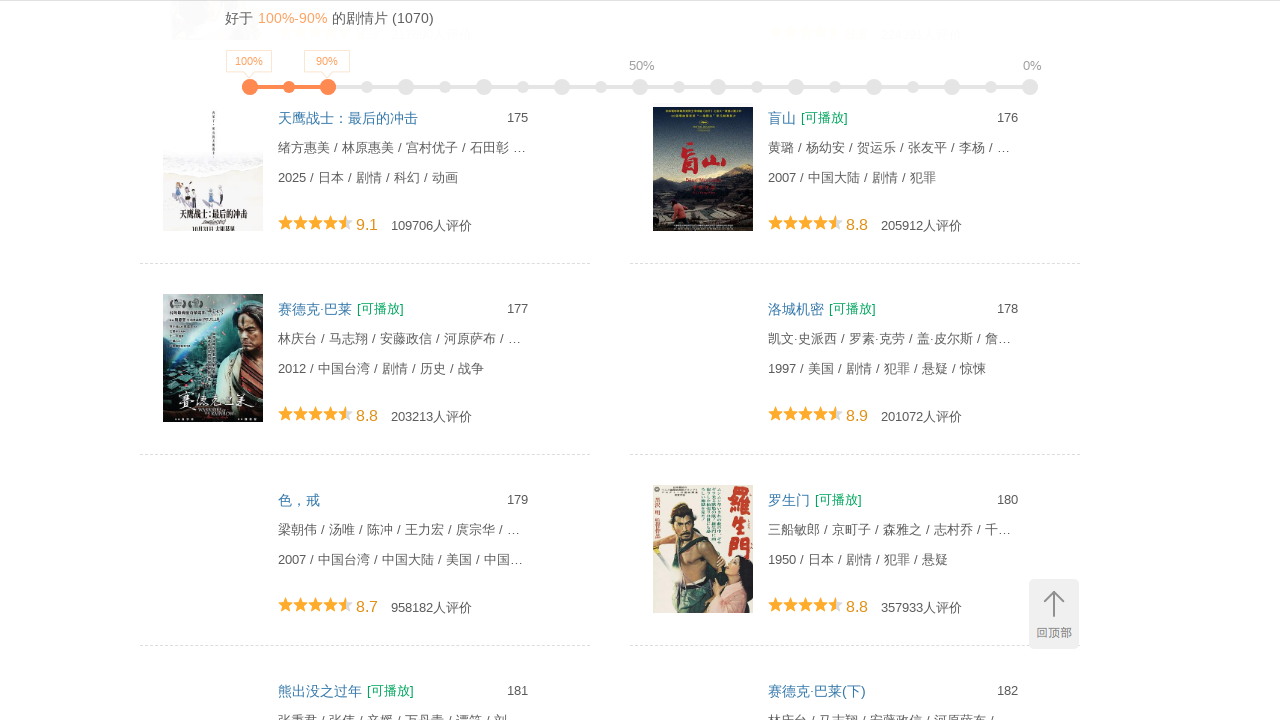

Scrolled down by 10000px (iteration 10/20)
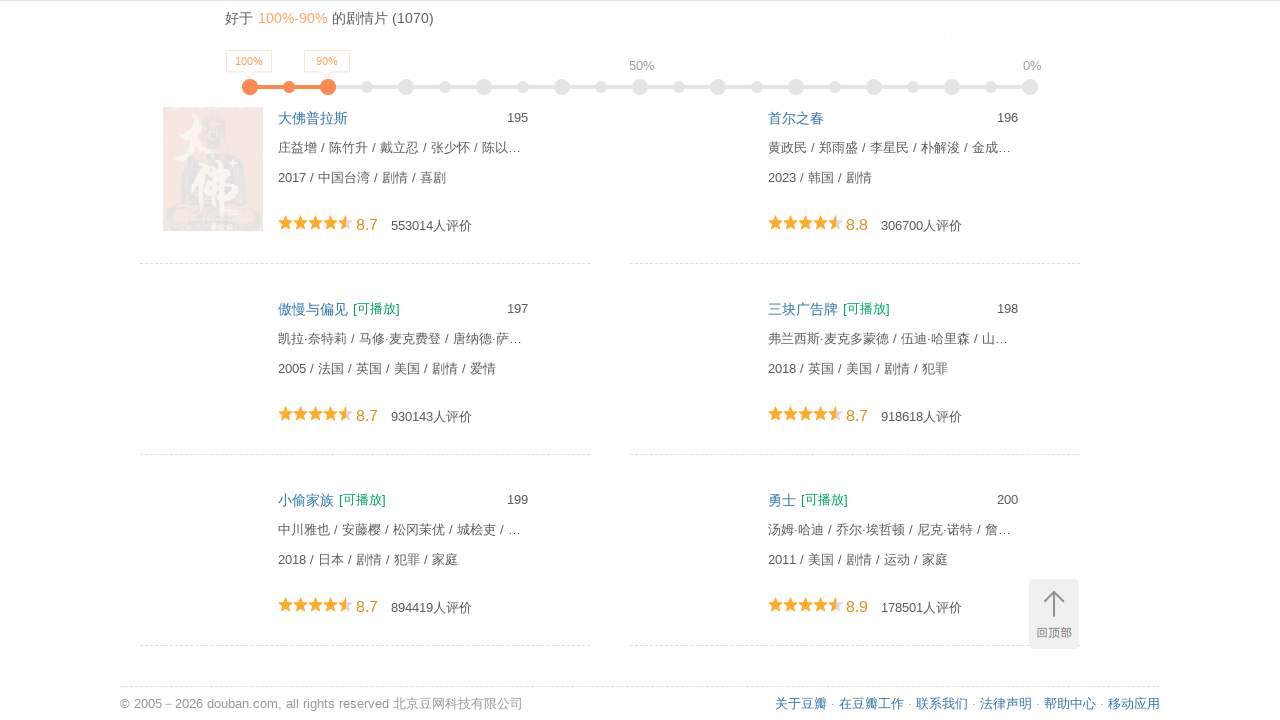

Waited 2 seconds for content to load after scroll (iteration 10/20)
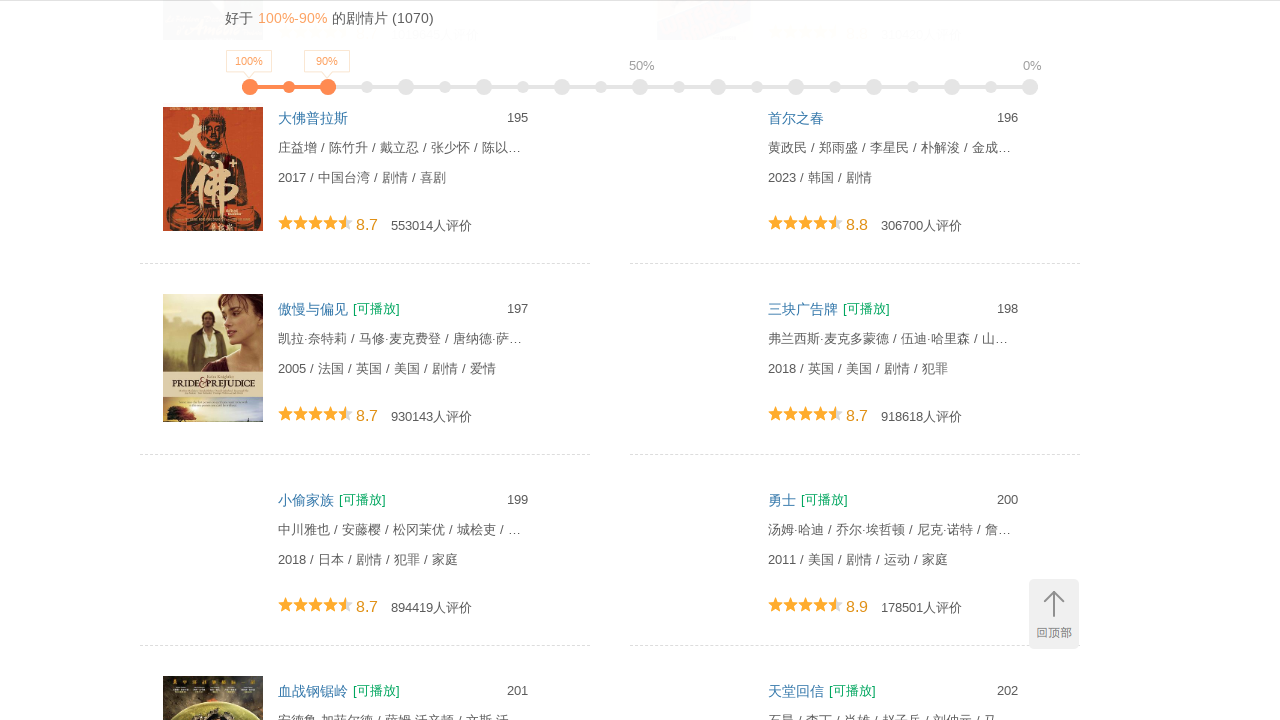

Scrolled down by 10000px (iteration 11/20)
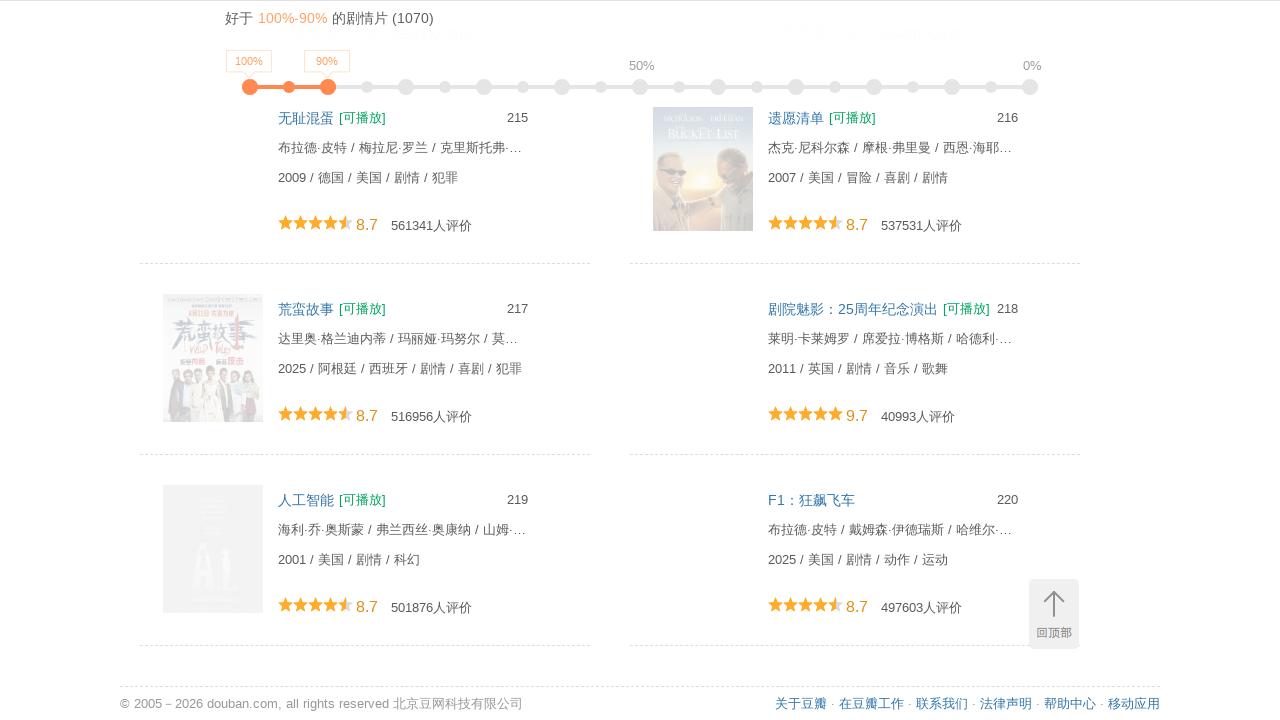

Waited 2 seconds for content to load after scroll (iteration 11/20)
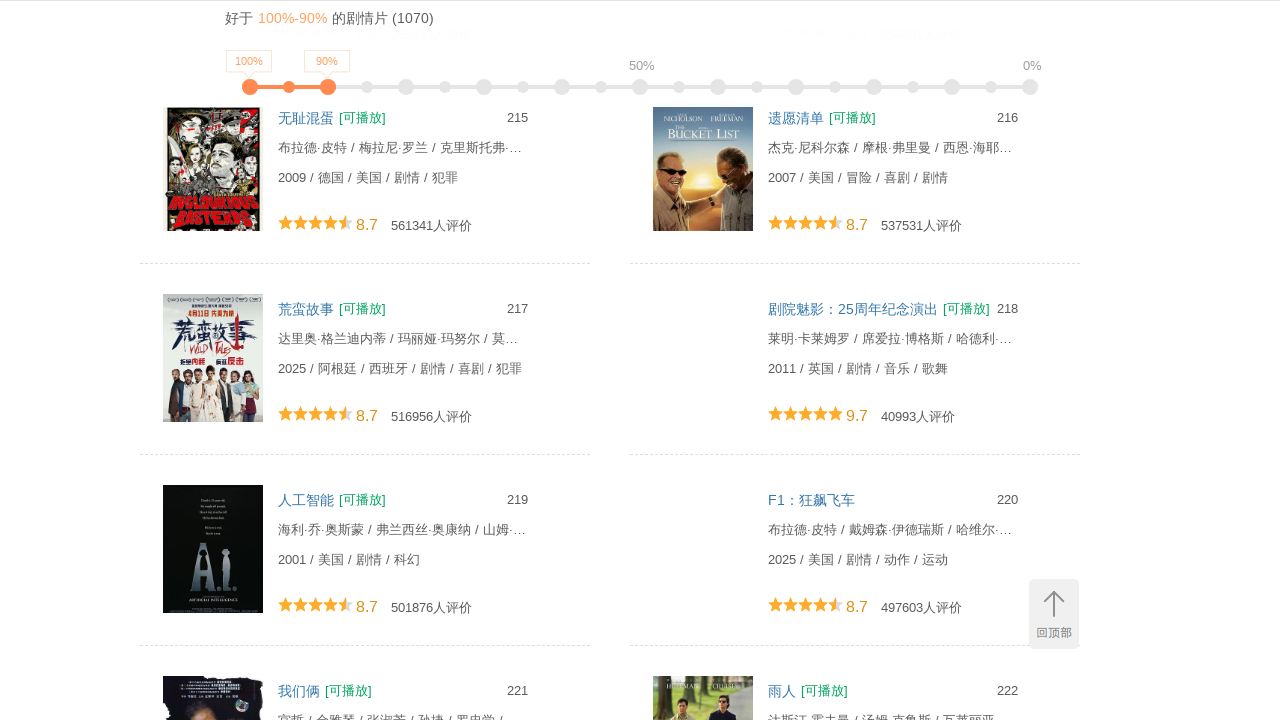

Scrolled down by 10000px (iteration 12/20)
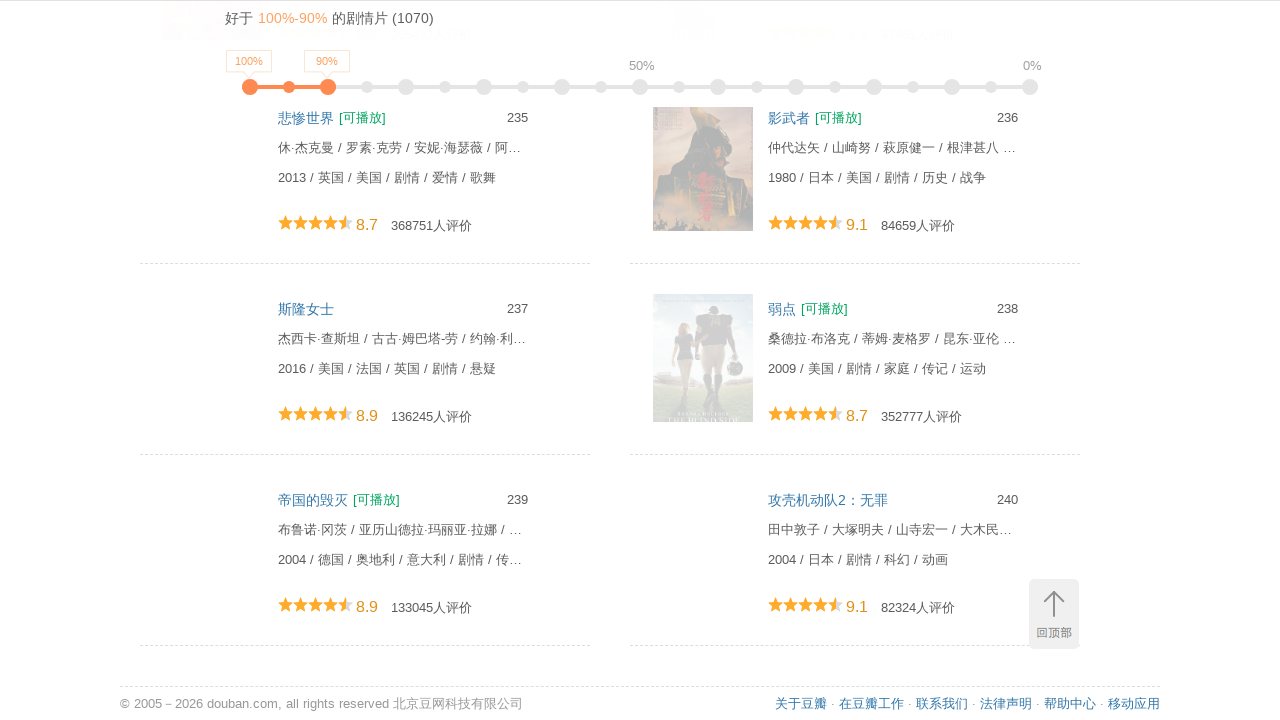

Waited 2 seconds for content to load after scroll (iteration 12/20)
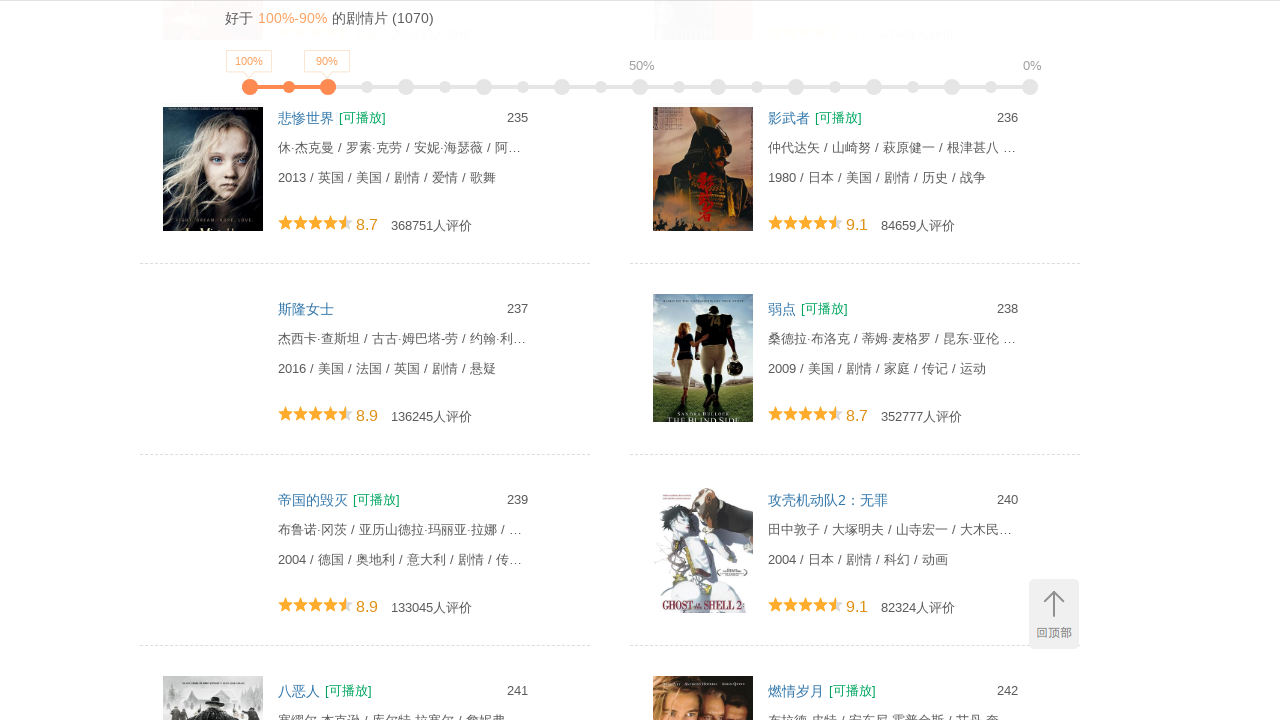

Scrolled down by 10000px (iteration 13/20)
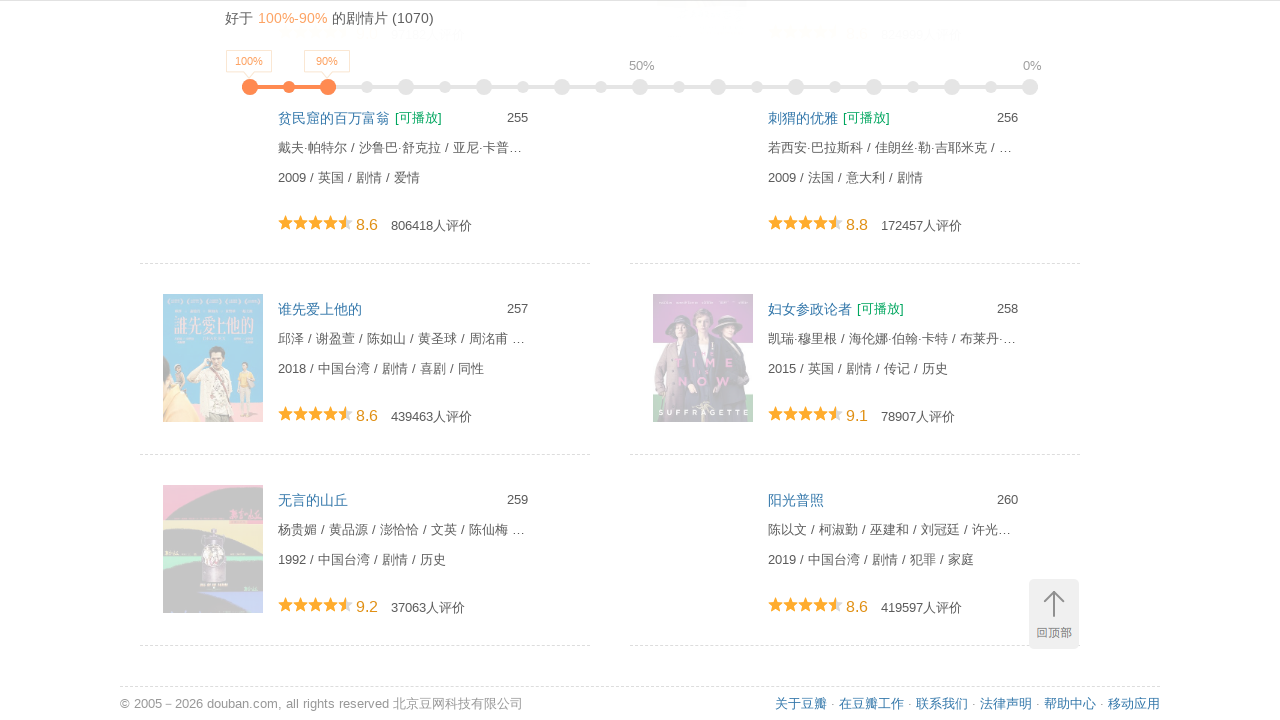

Waited 2 seconds for content to load after scroll (iteration 13/20)
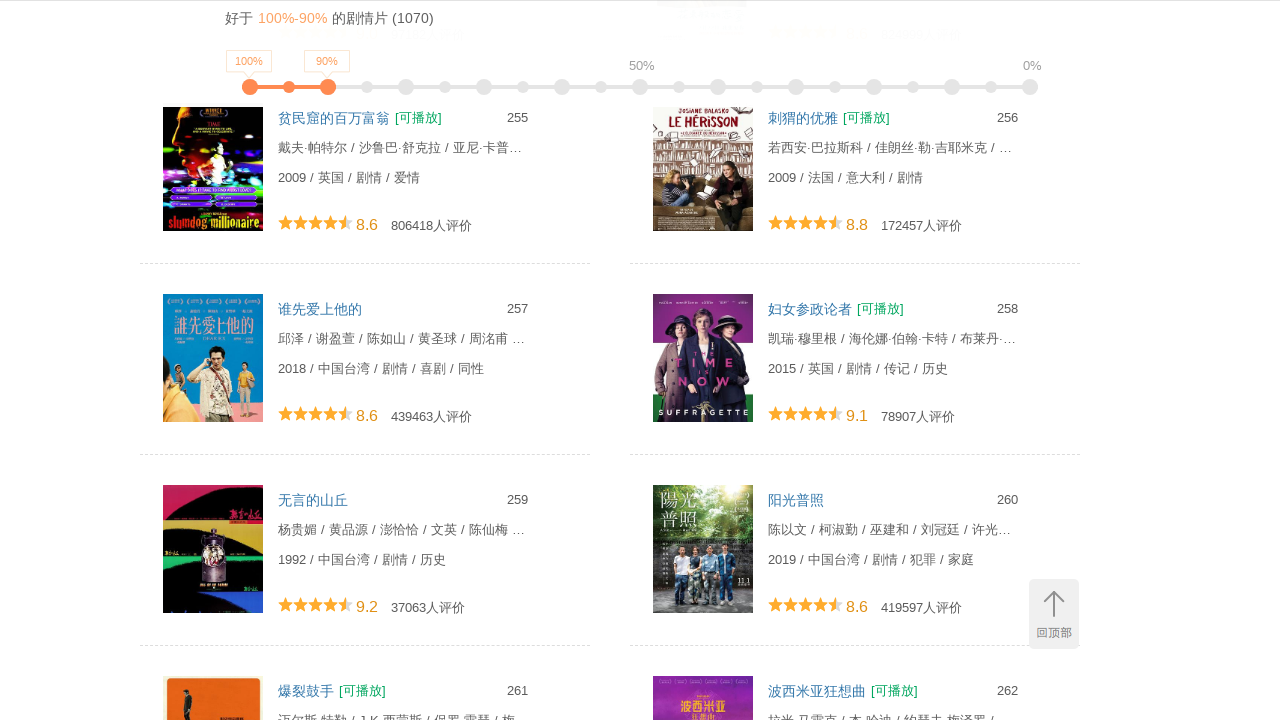

Scrolled down by 10000px (iteration 14/20)
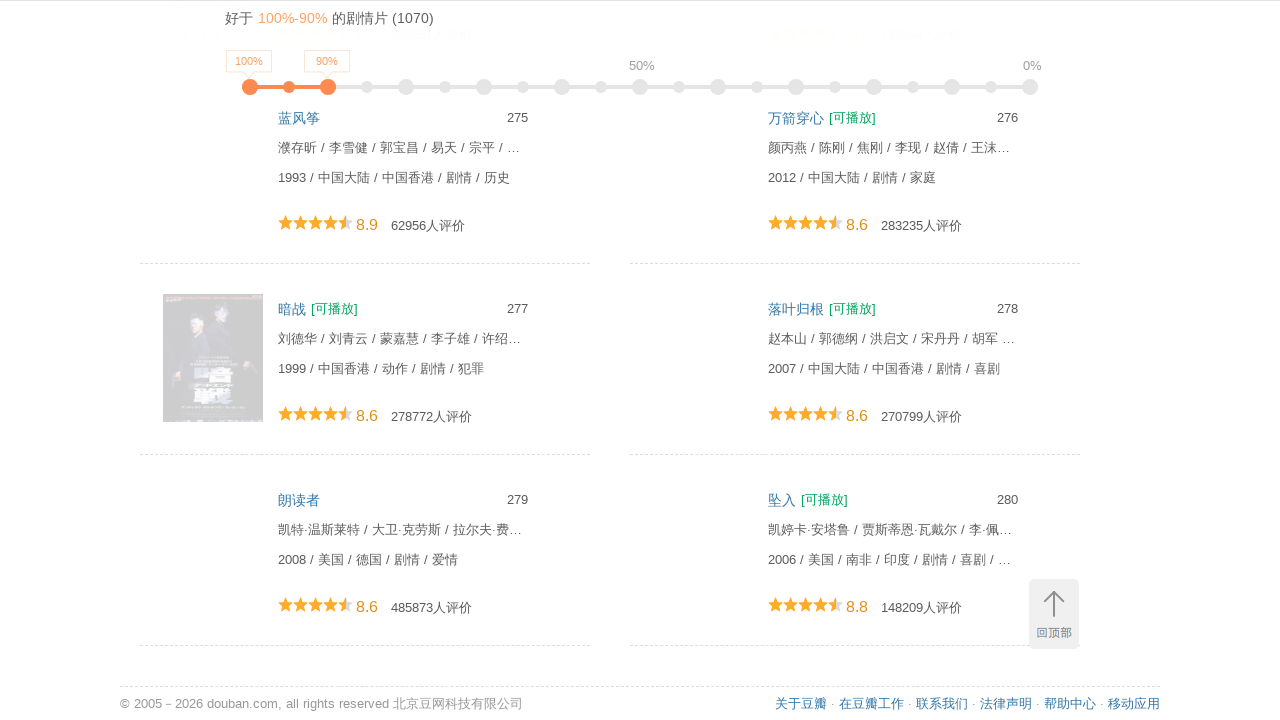

Waited 2 seconds for content to load after scroll (iteration 14/20)
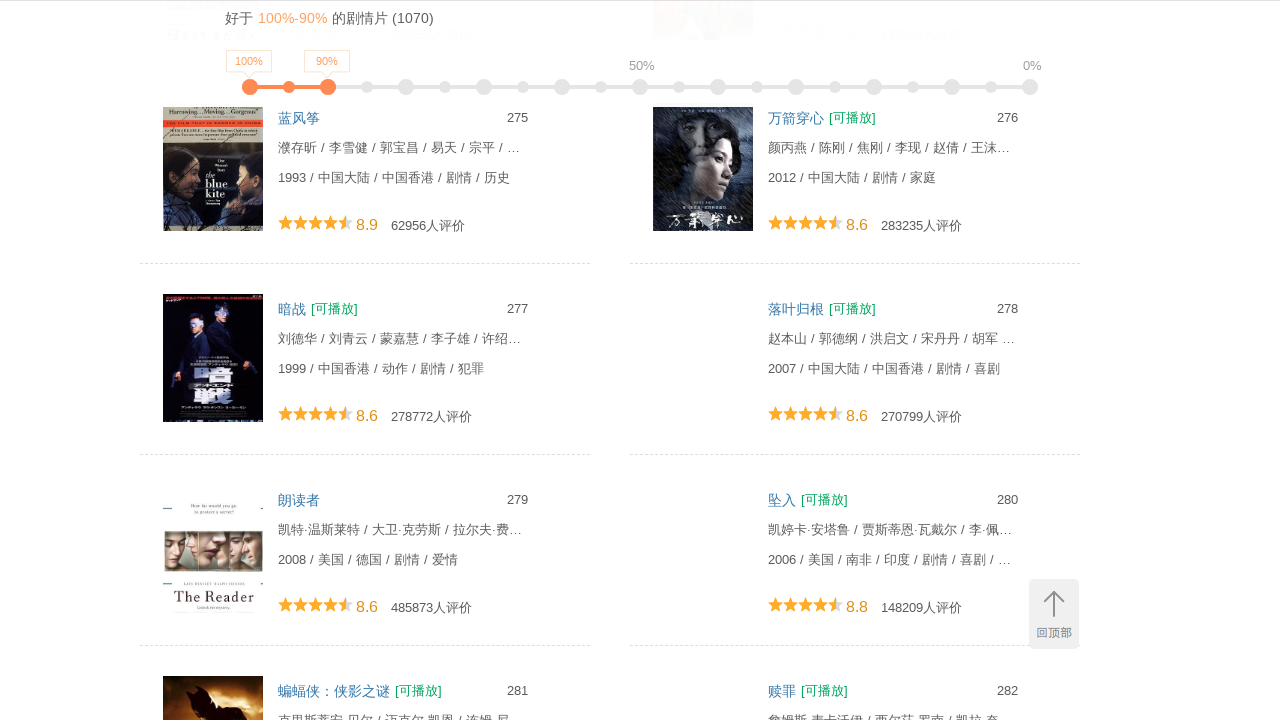

Scrolled down by 10000px (iteration 15/20)
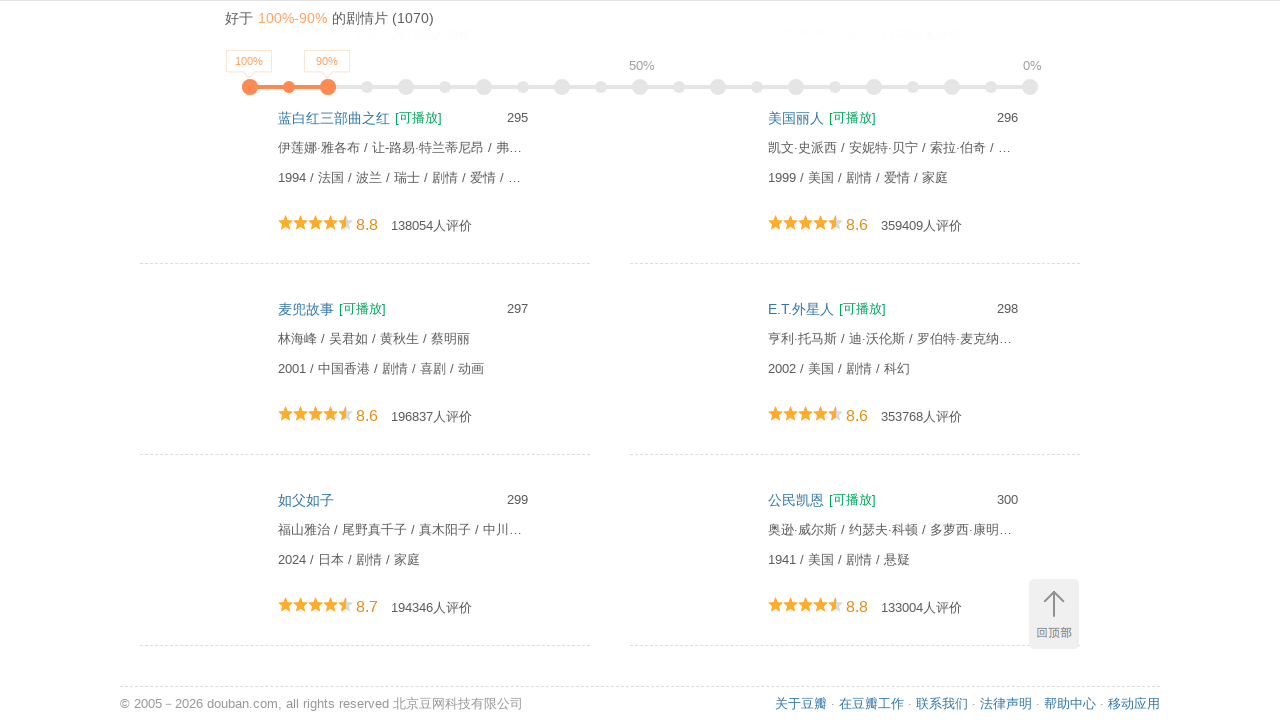

Waited 2 seconds for content to load after scroll (iteration 15/20)
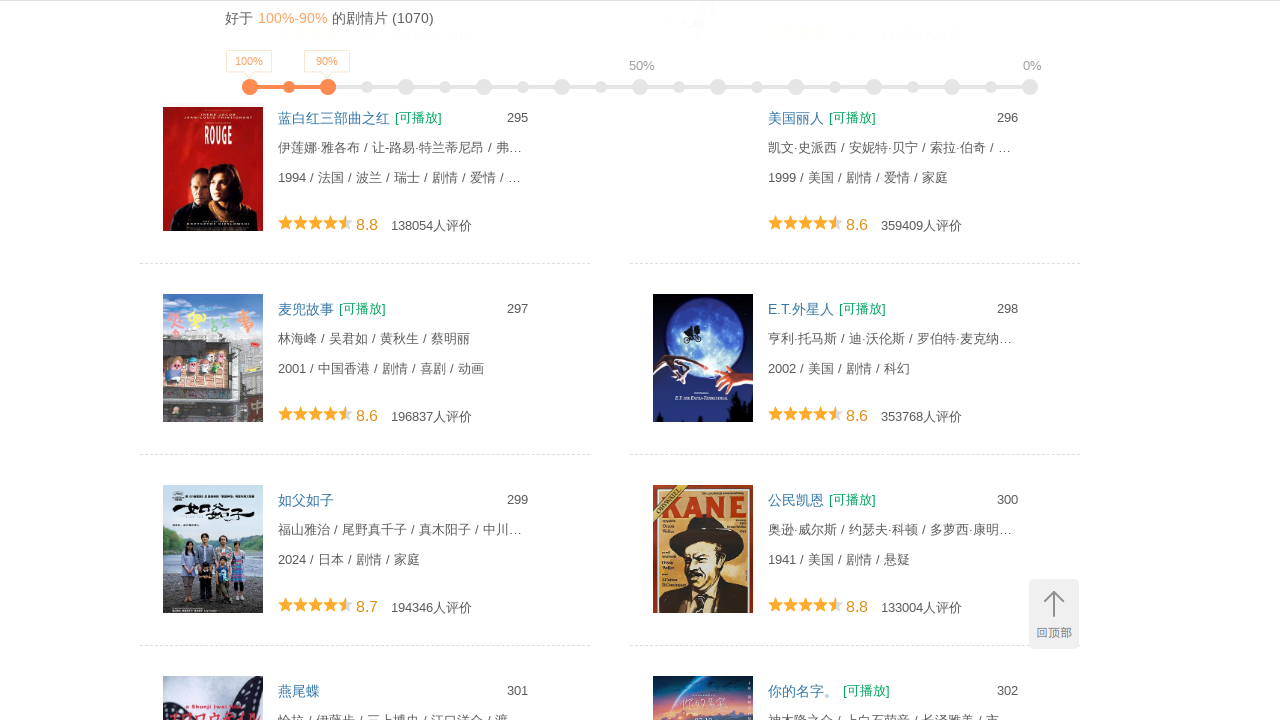

Scrolled down by 10000px (iteration 16/20)
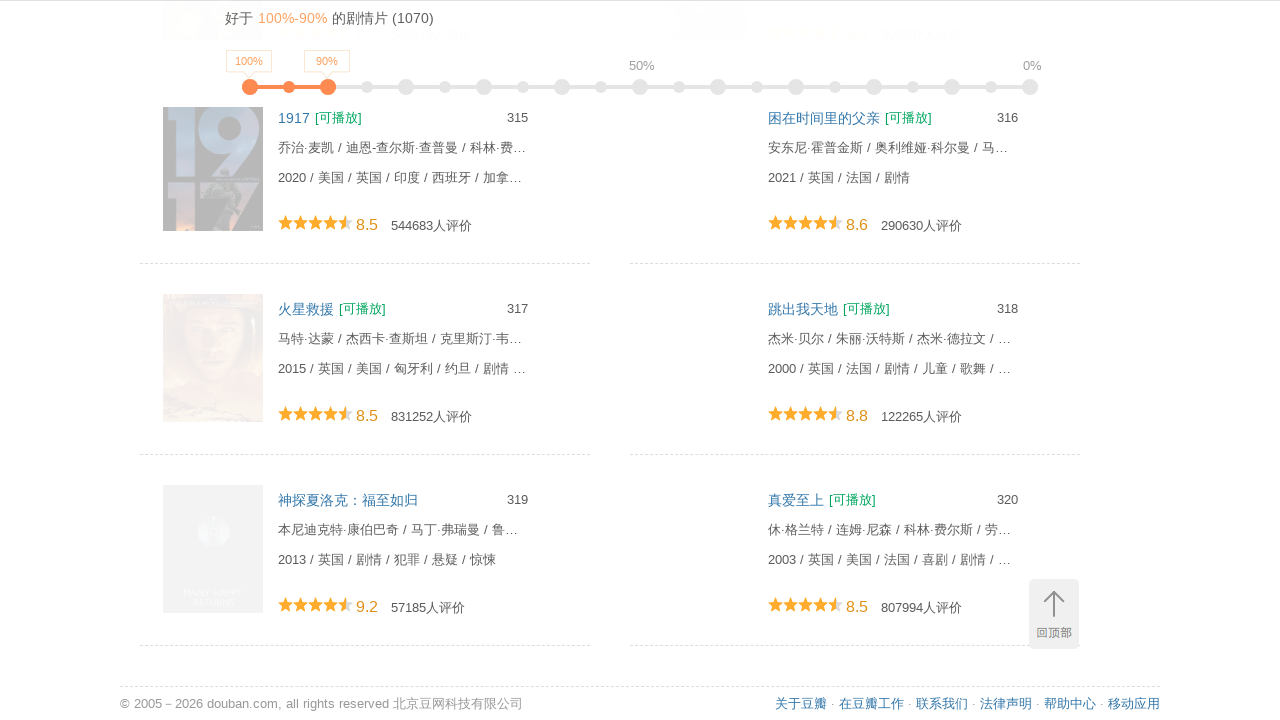

Waited 2 seconds for content to load after scroll (iteration 16/20)
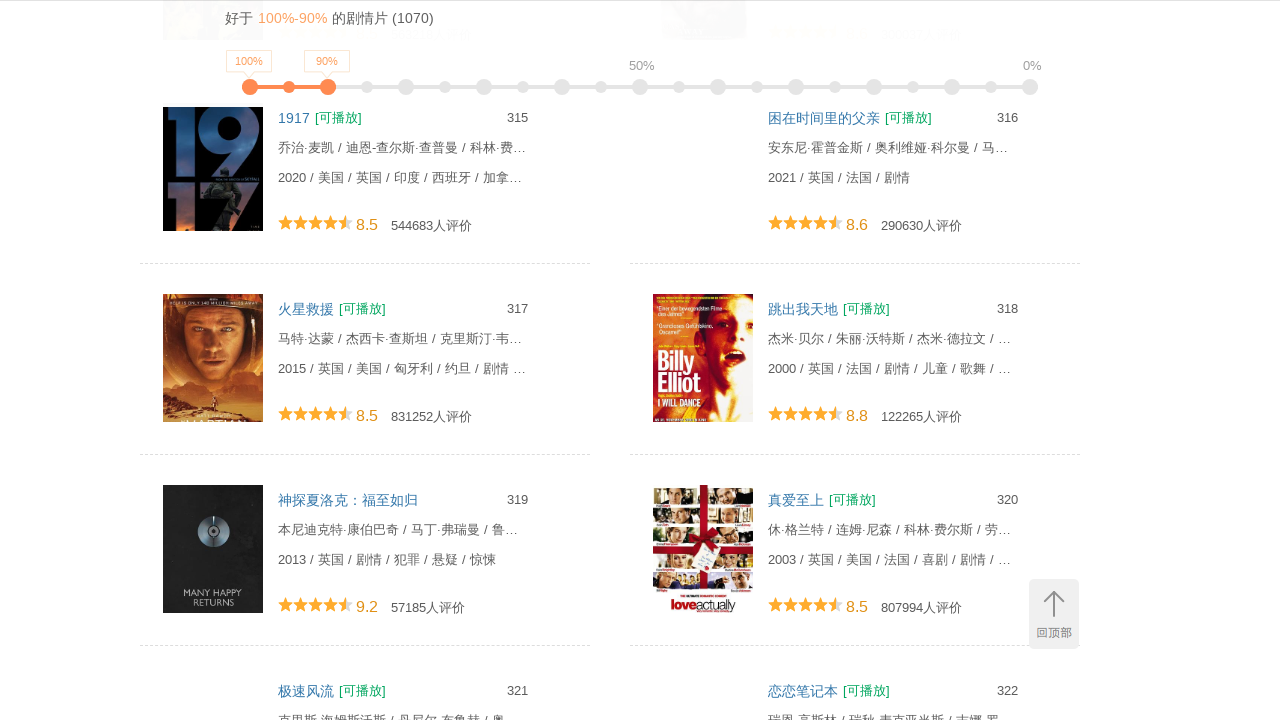

Scrolled down by 10000px (iteration 17/20)
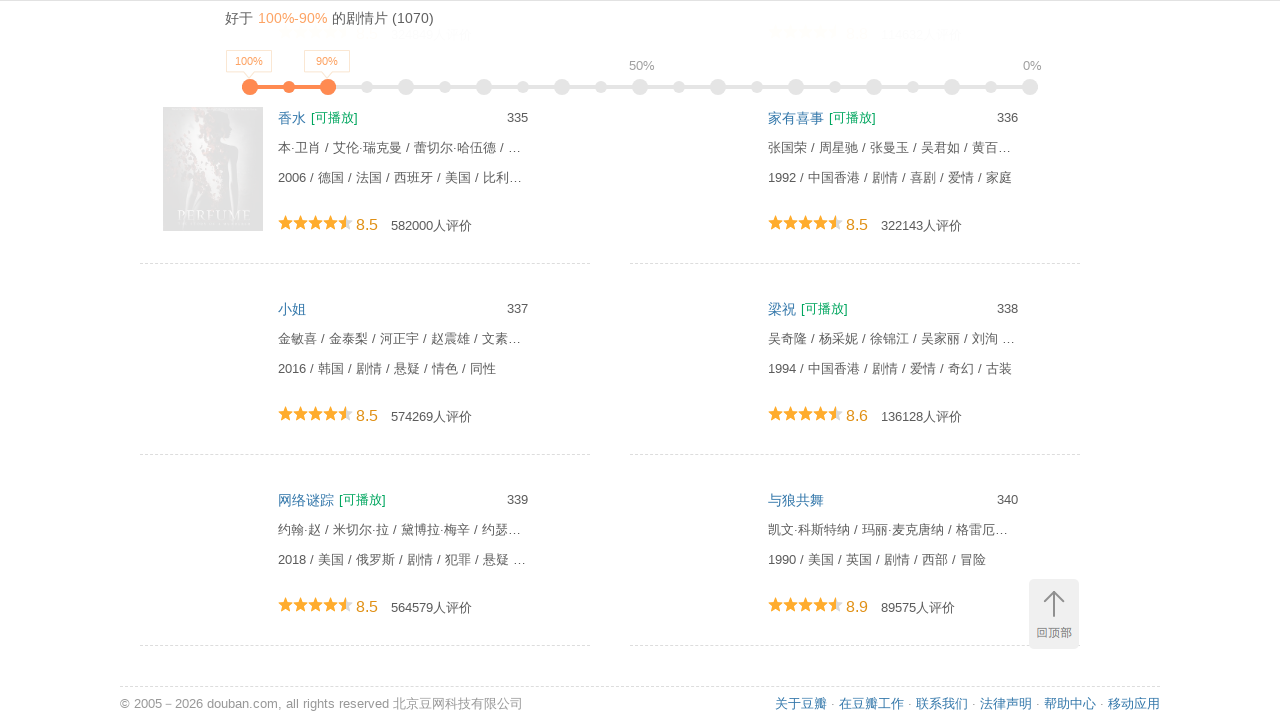

Waited 2 seconds for content to load after scroll (iteration 17/20)
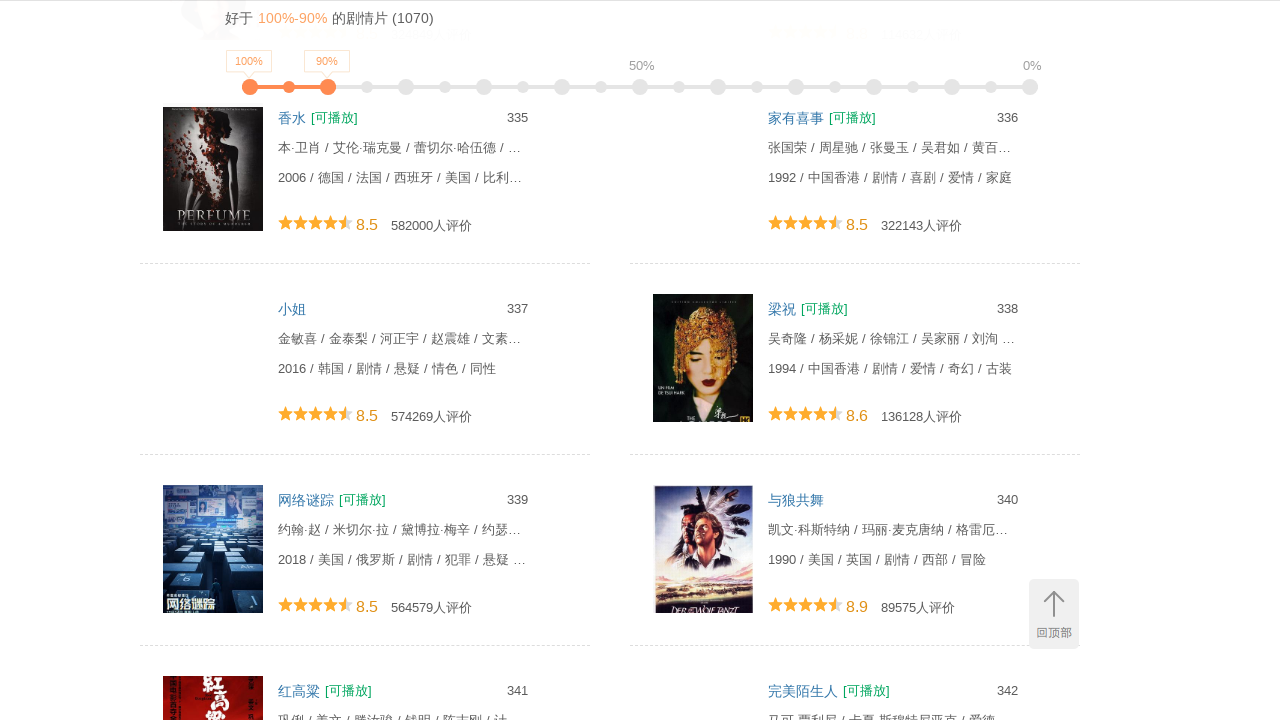

Scrolled down by 10000px (iteration 18/20)
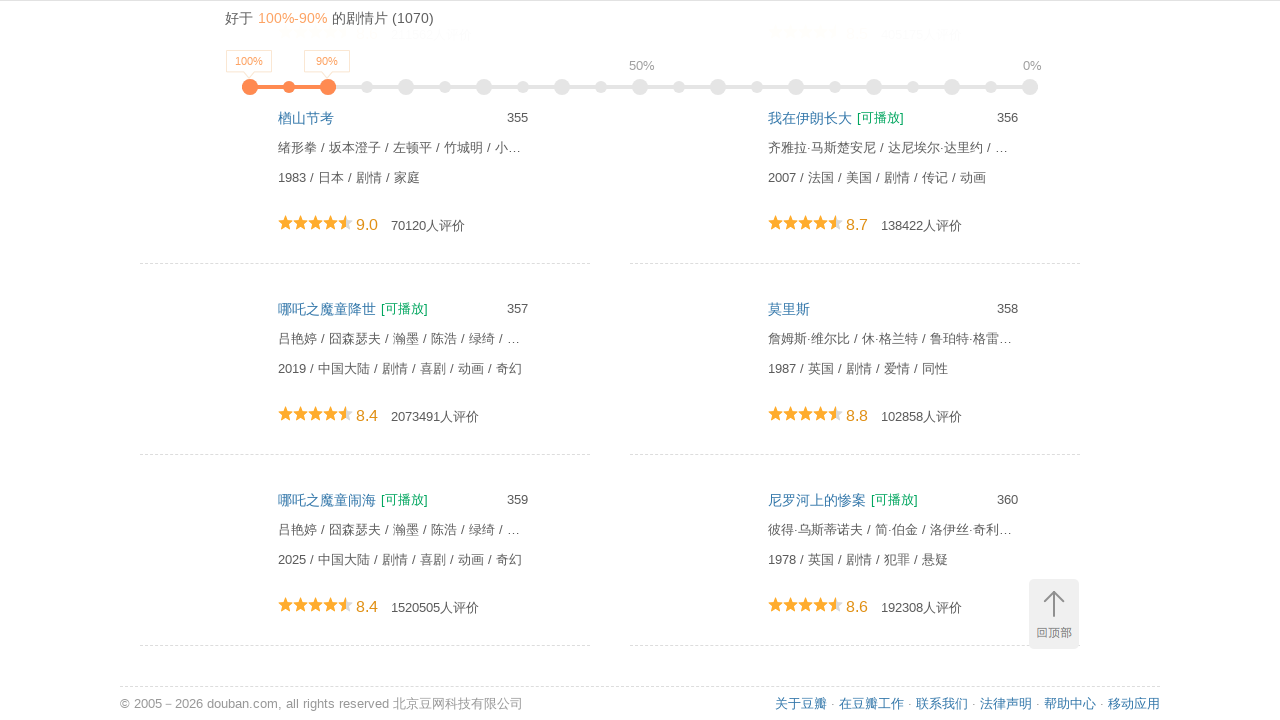

Waited 2 seconds for content to load after scroll (iteration 18/20)
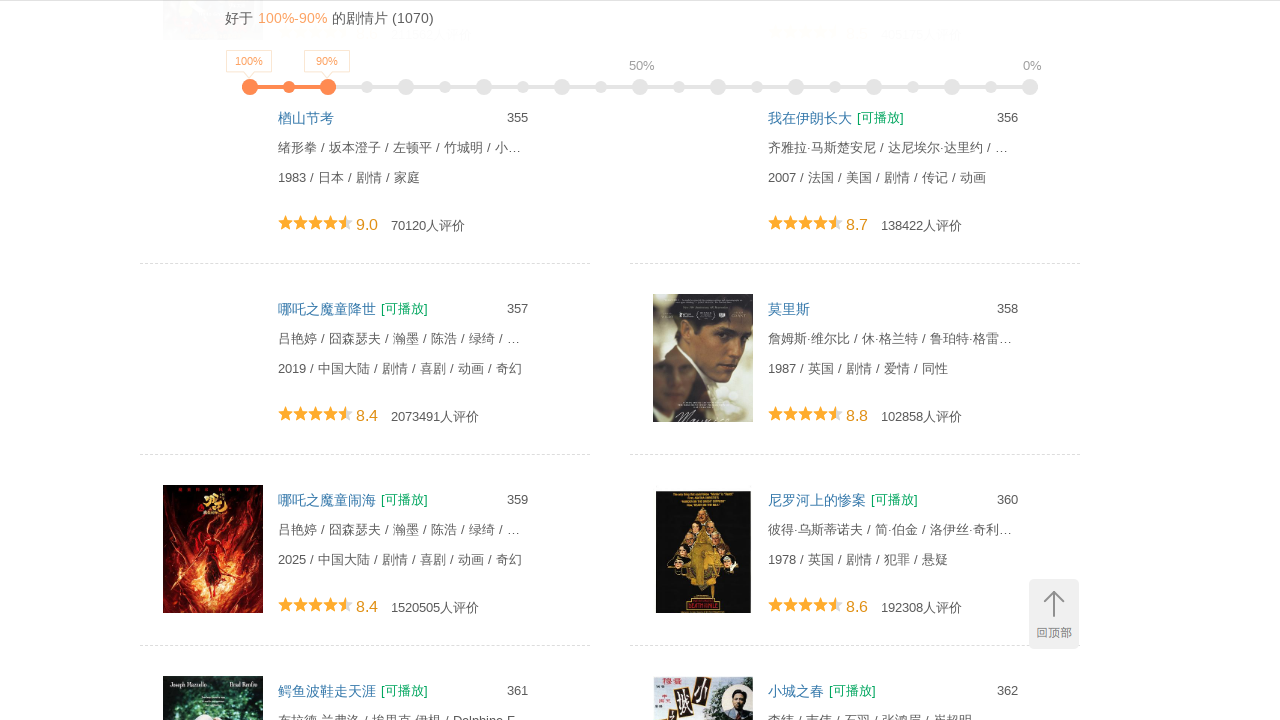

Scrolled down by 10000px (iteration 19/20)
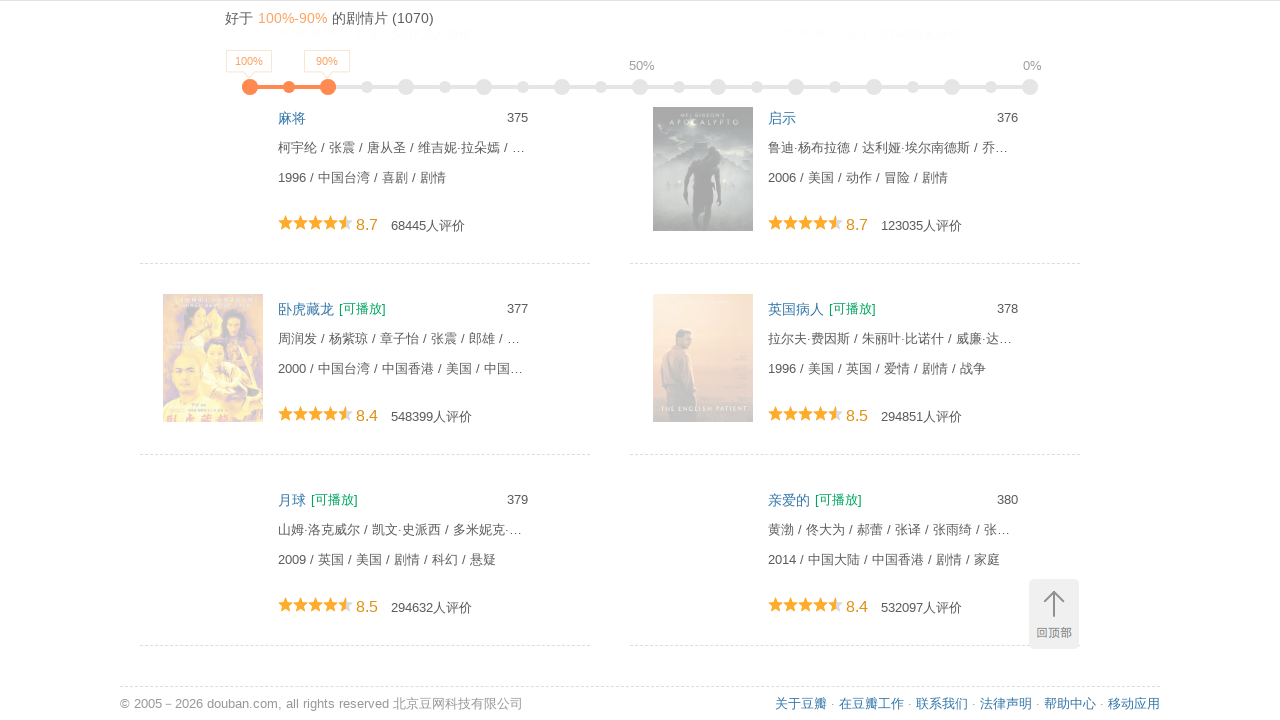

Waited 2 seconds for content to load after scroll (iteration 19/20)
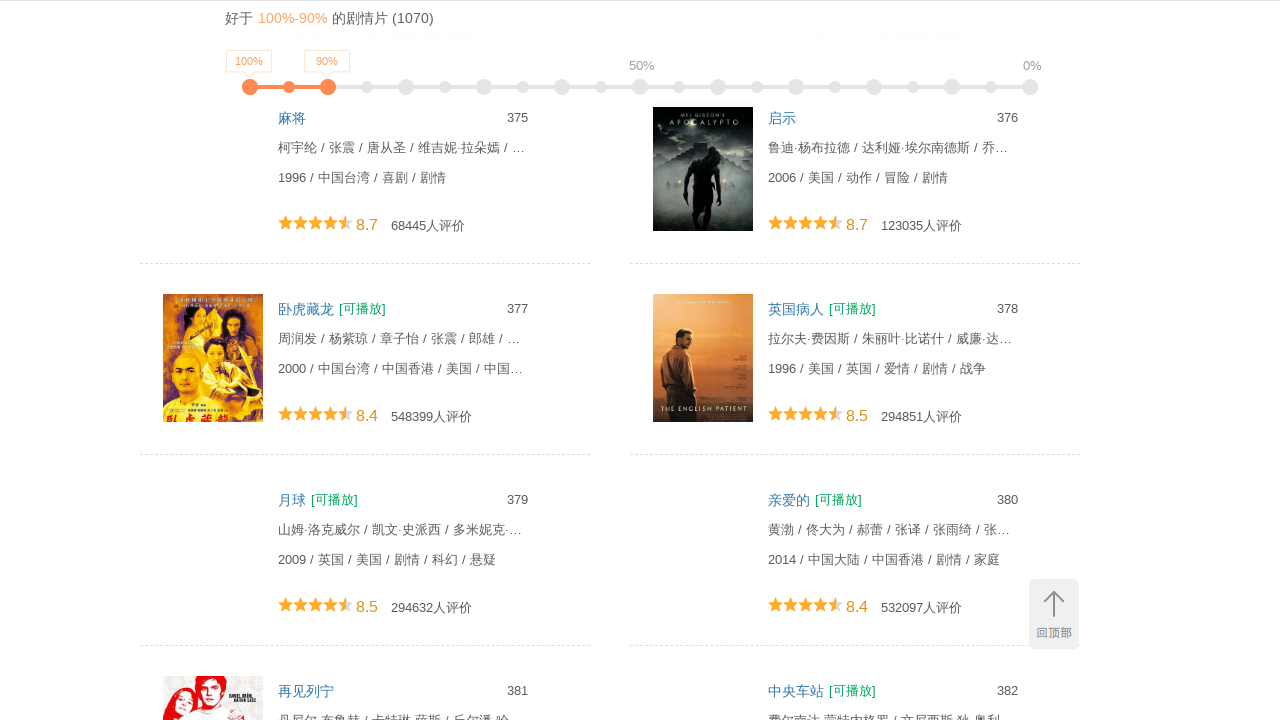

Scrolled down by 10000px (iteration 20/20)
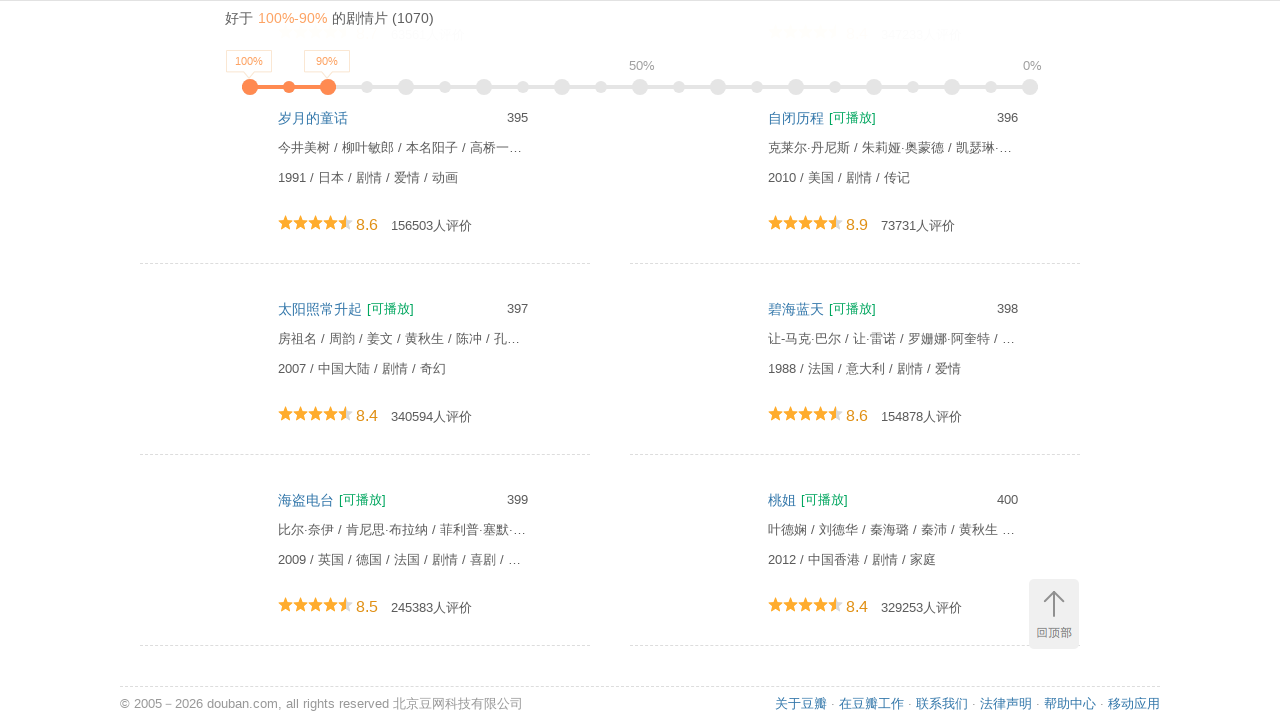

Waited 2 seconds for content to load after scroll (iteration 20/20)
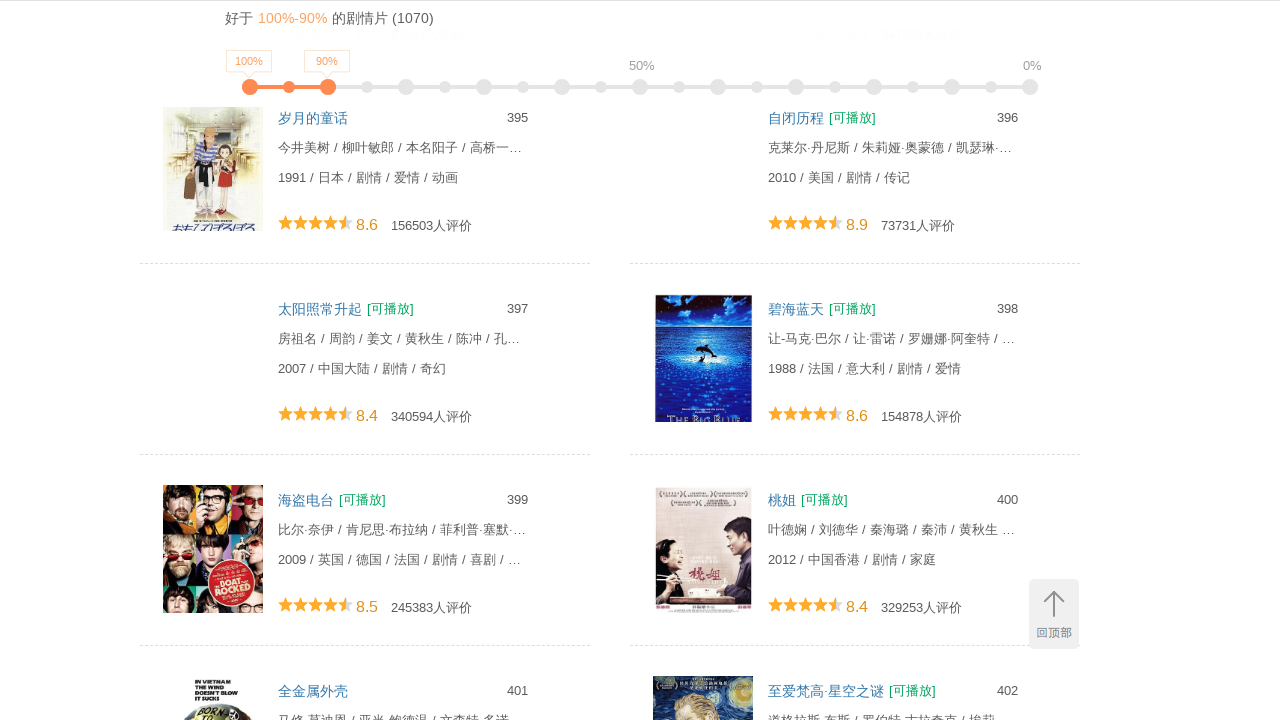

Verified movie list items are present on the page
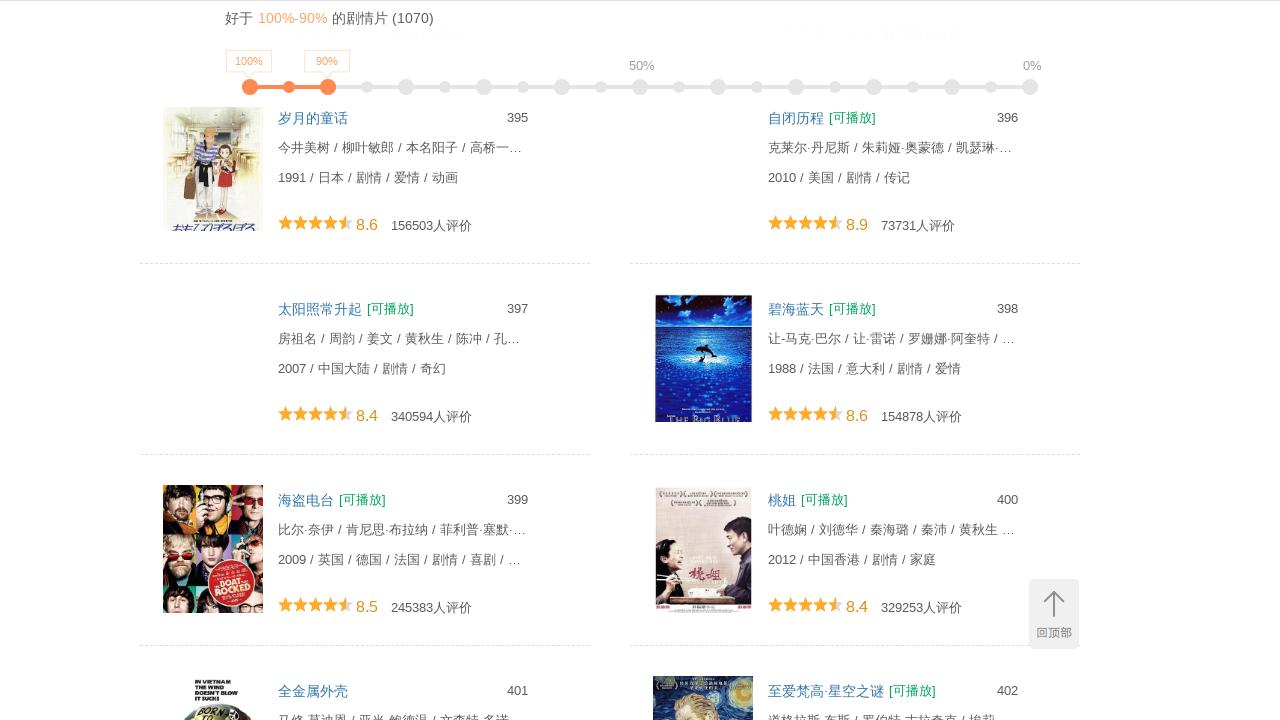

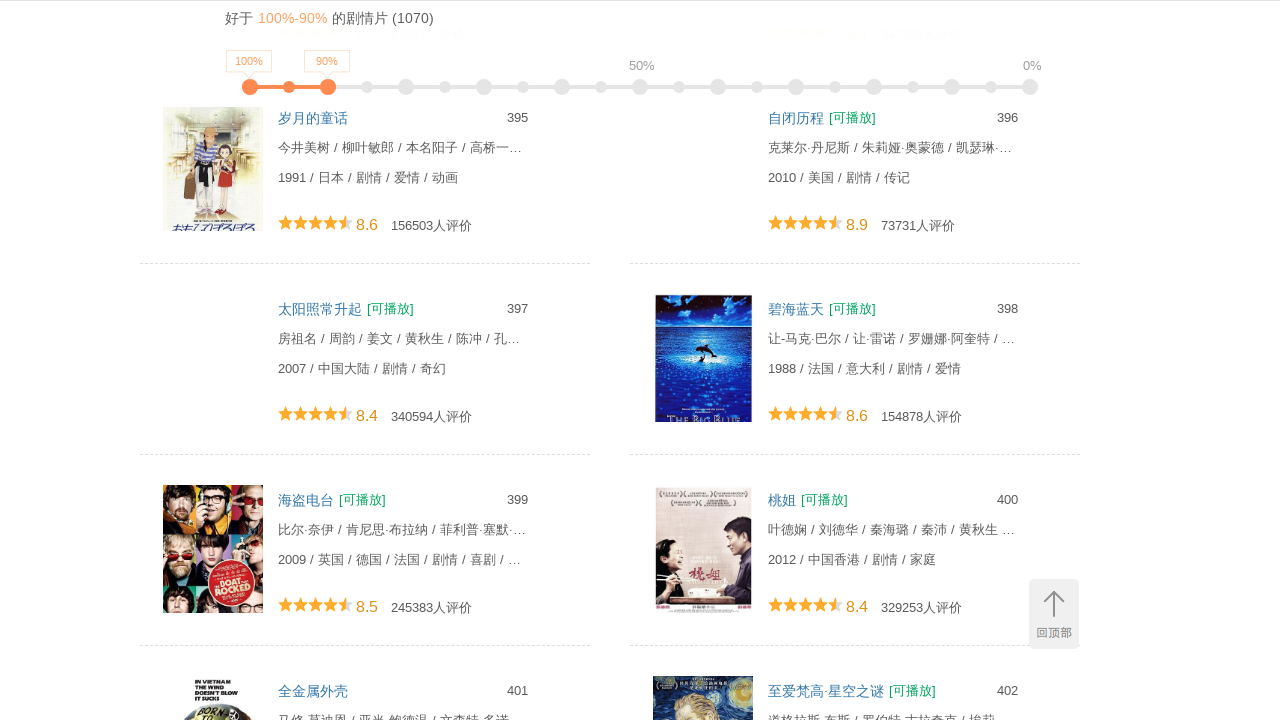